Tests interaction with a challenging DOM by clicking through navigation buttons and then clicking edit and delete buttons in each row of a table

Starting URL: https://the-internet.herokuapp.com/challenging_dom

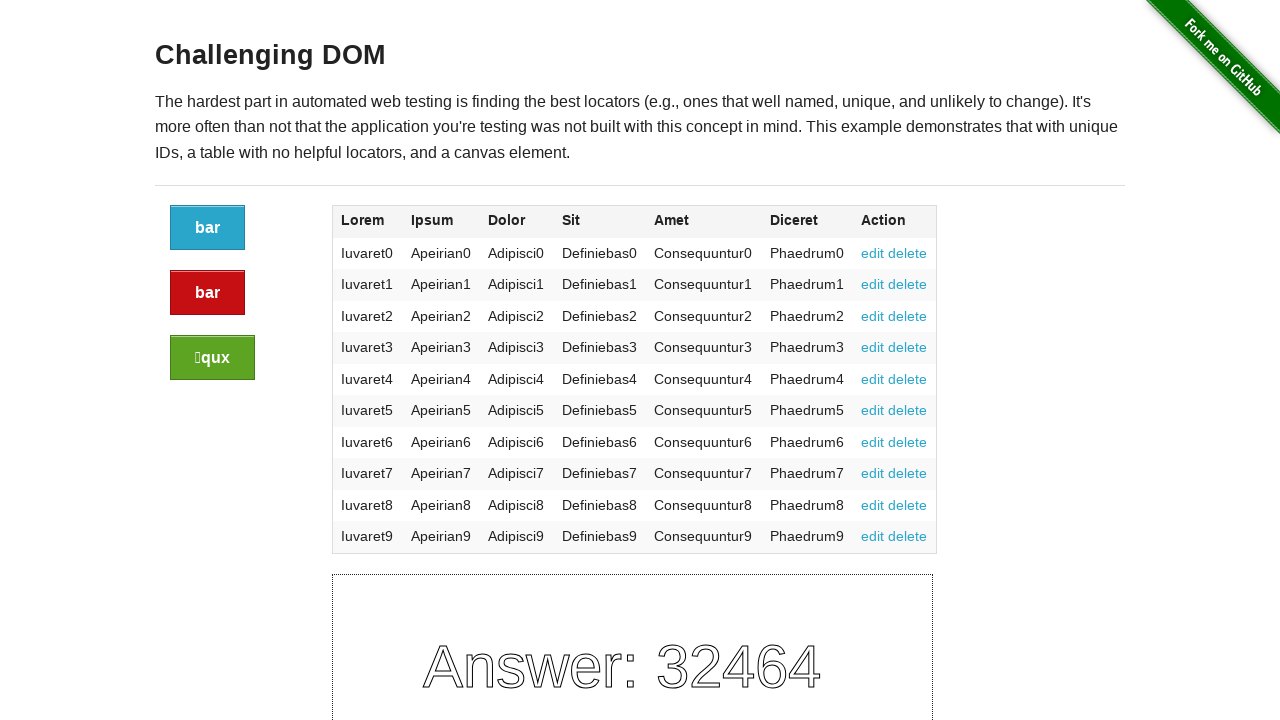

Navigated to challenging DOM test page
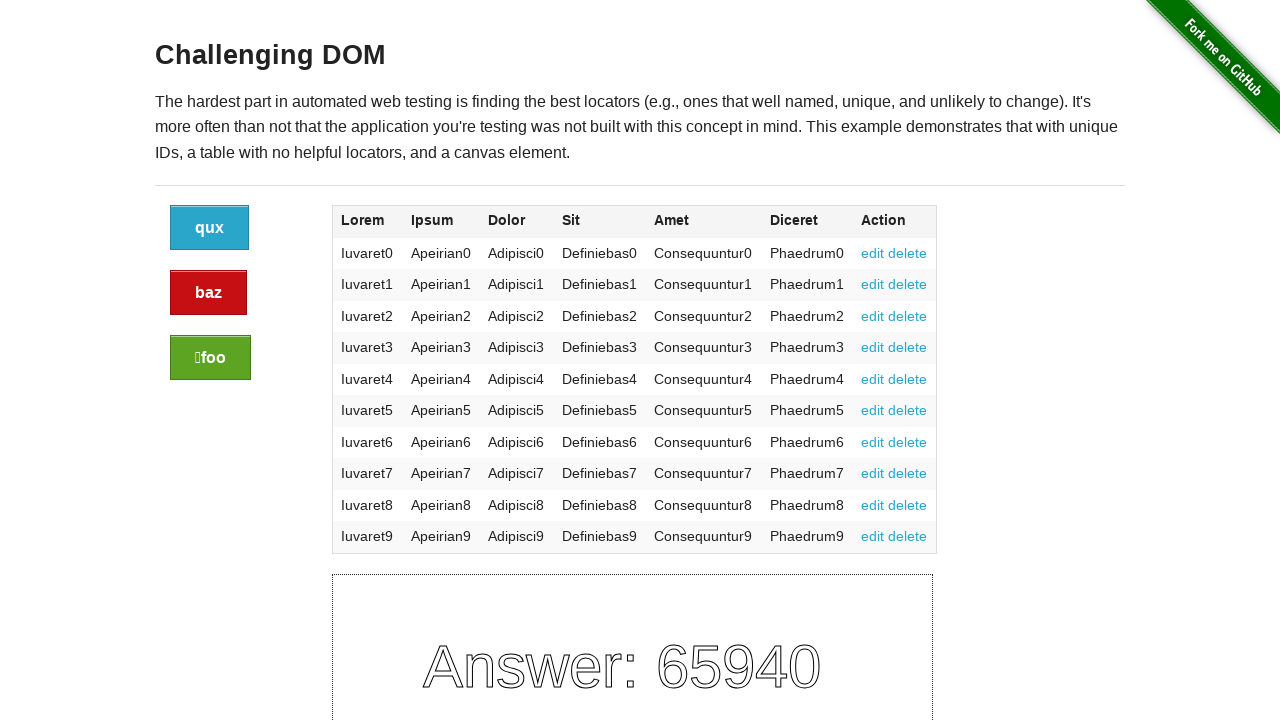

Clicked navigation button 1 at (210, 228) on xpath=/html/body/div[2]/div/div/div/div/div[1]/a[1]
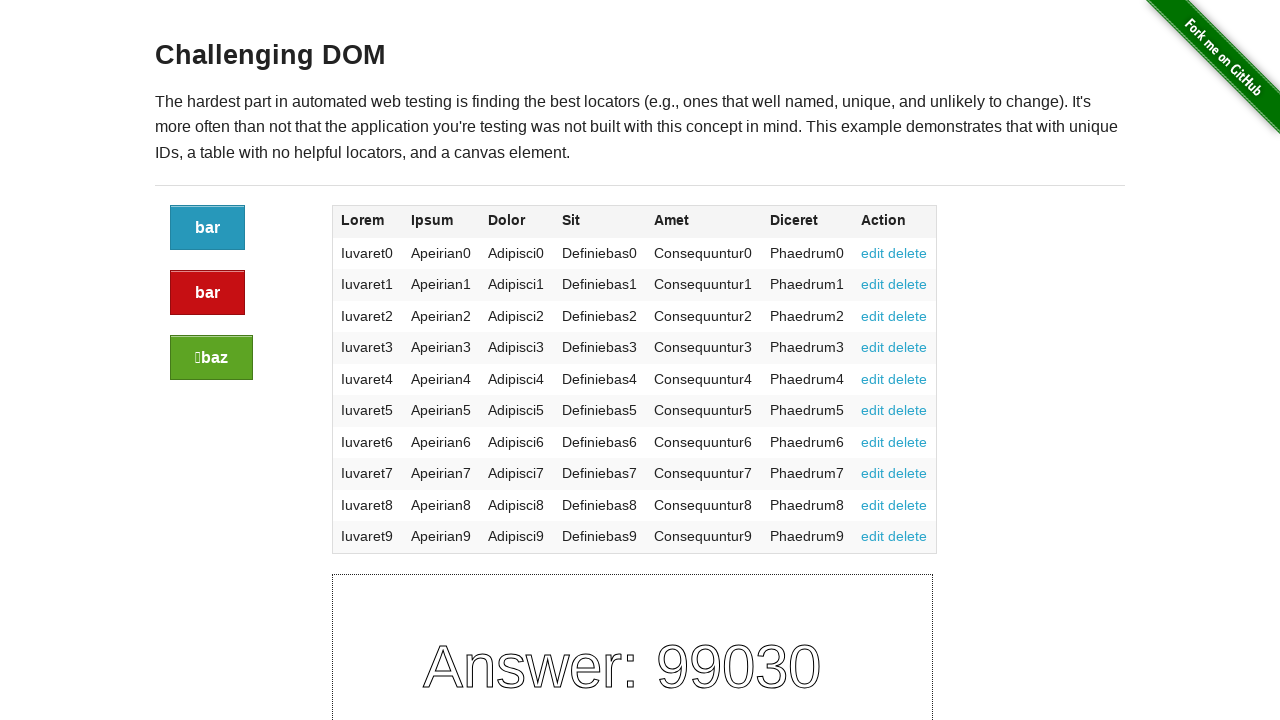

Retrieved 10 table rows after clicking button 1
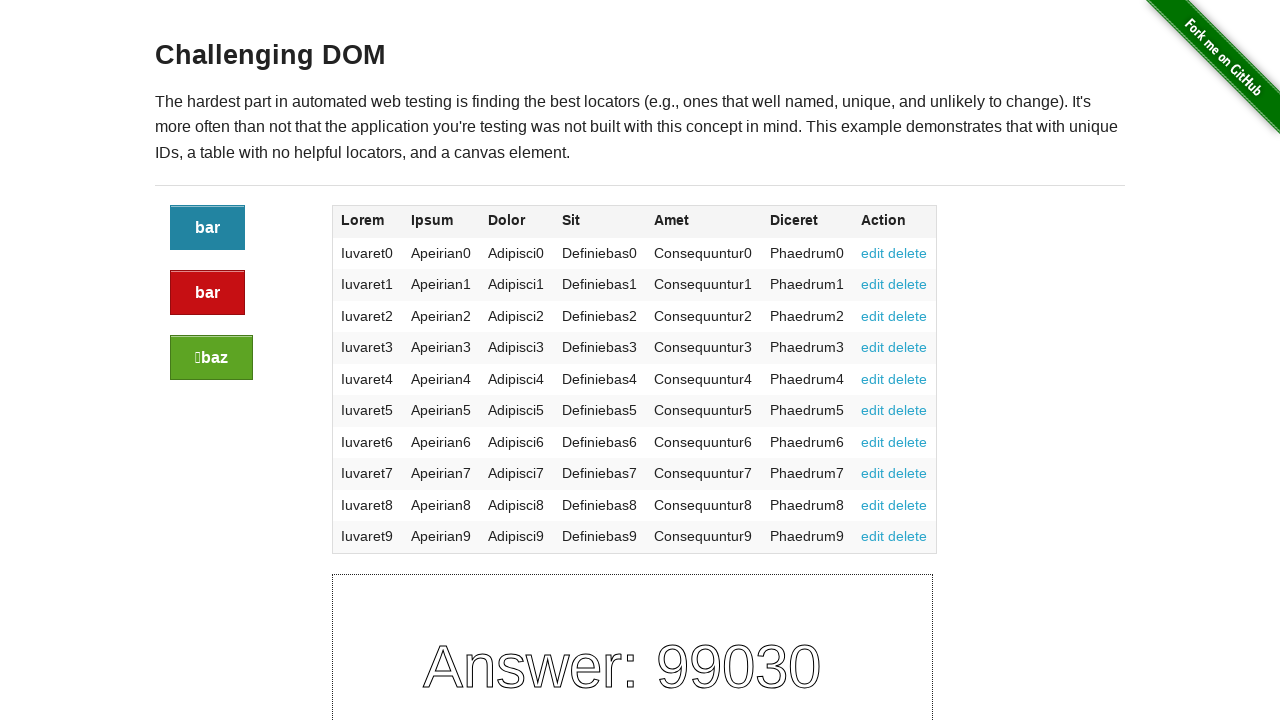

Clicked delete button in row 1 (button 1) at (873, 253) on xpath=/html/body/div[2]/div/div/div/div/div[2]/table/tbody/tr[1]/td[7]/a[1]
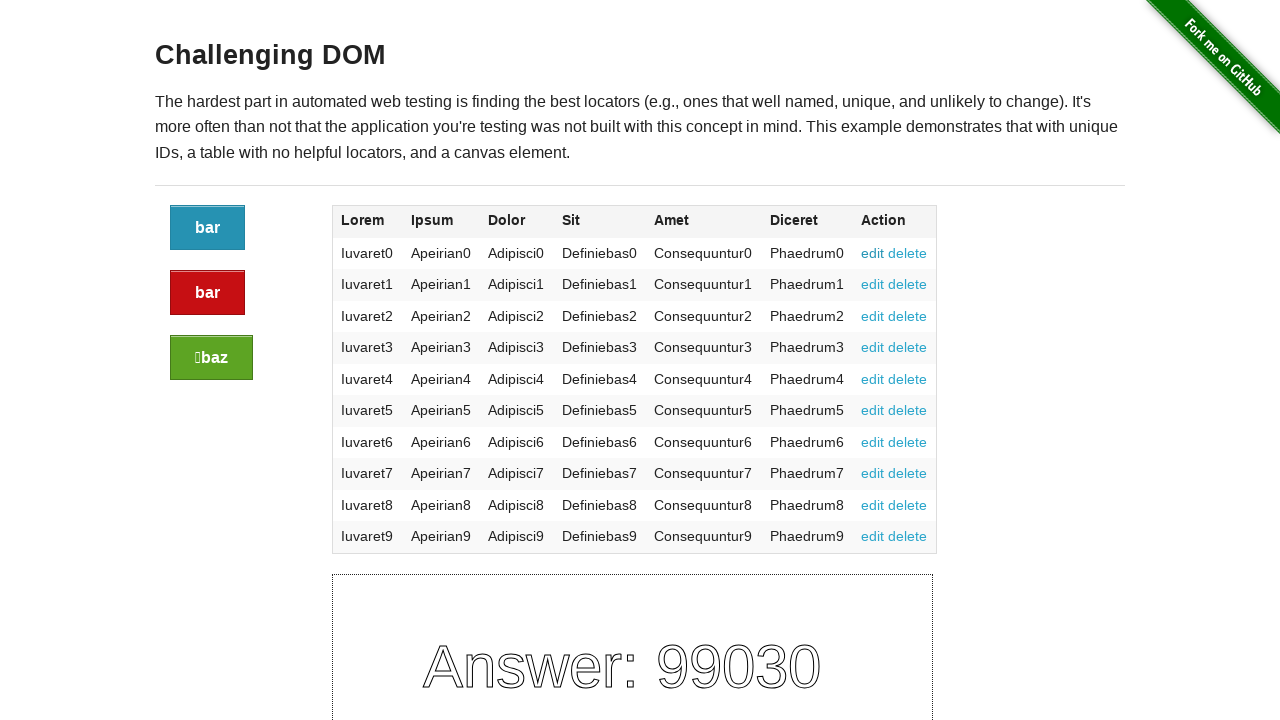

Clicked edit button in row 1 (button 1) at (908, 253) on xpath=/html/body/div[2]/div/div/div/div/div[2]/table/tbody/tr[1]/td[7]/a[2]
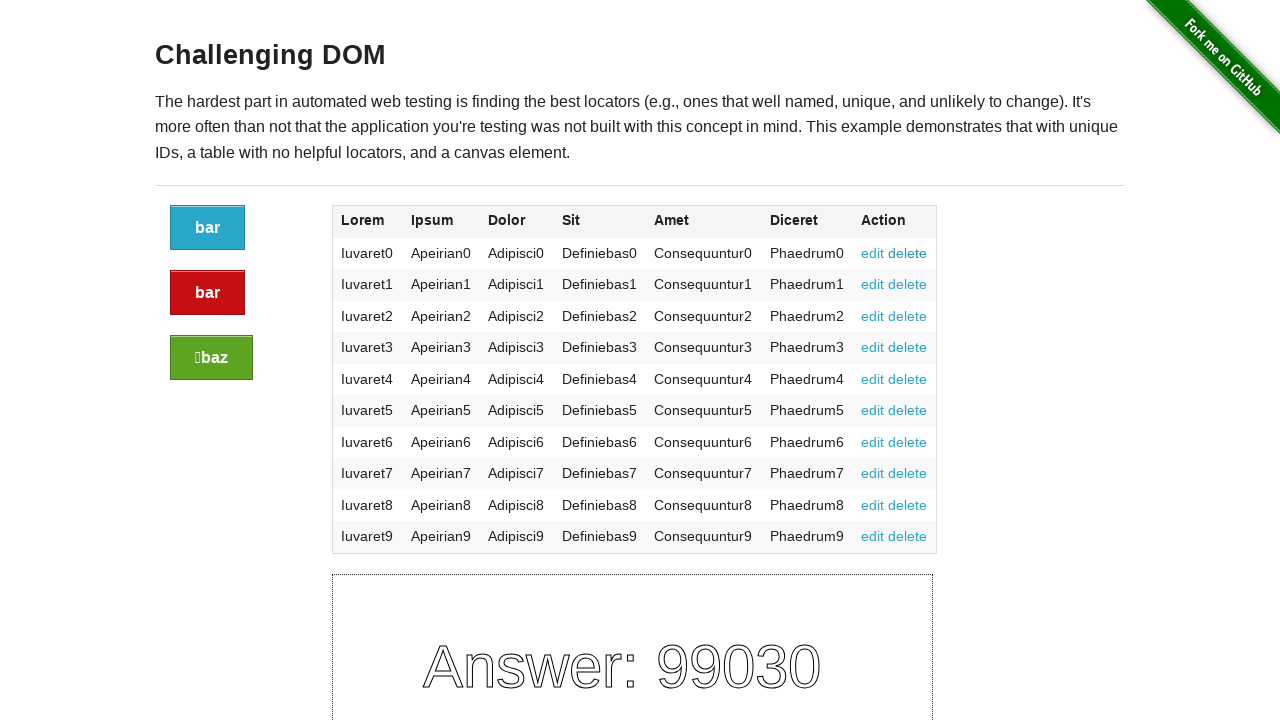

Clicked delete button in row 2 (button 1) at (873, 284) on xpath=/html/body/div[2]/div/div/div/div/div[2]/table/tbody/tr[2]/td[7]/a[1]
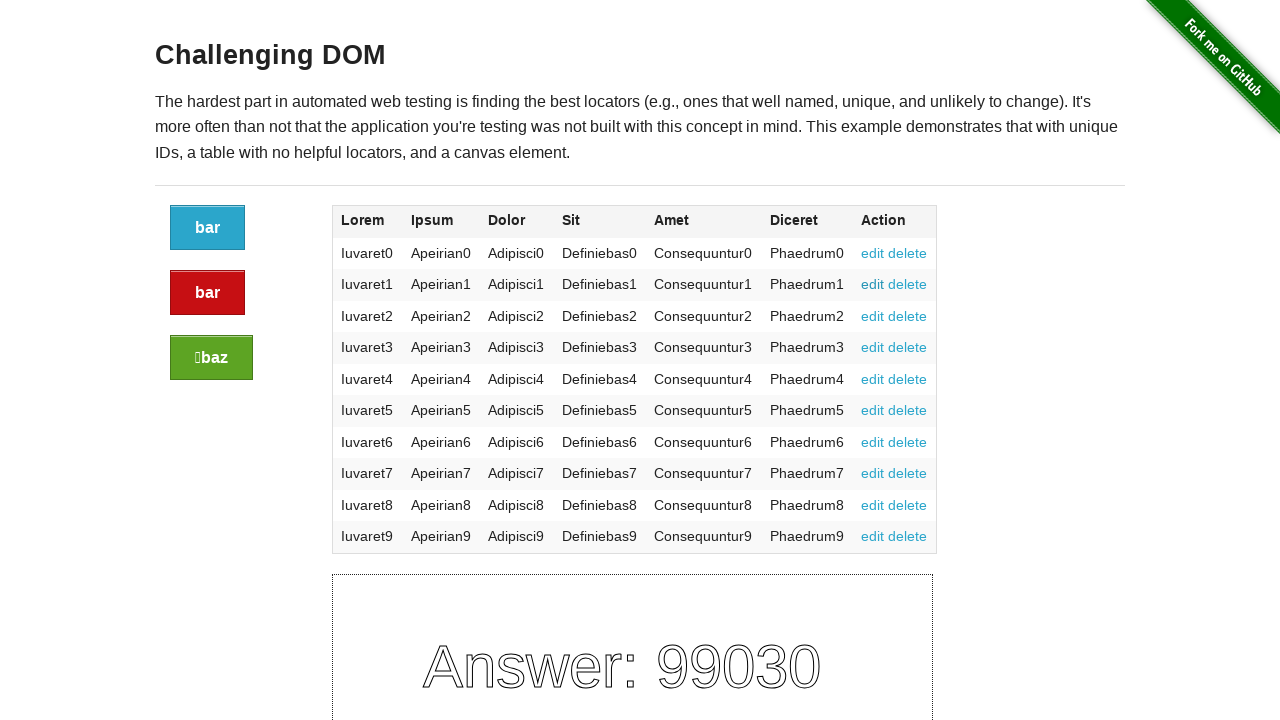

Clicked edit button in row 2 (button 1) at (908, 284) on xpath=/html/body/div[2]/div/div/div/div/div[2]/table/tbody/tr[2]/td[7]/a[2]
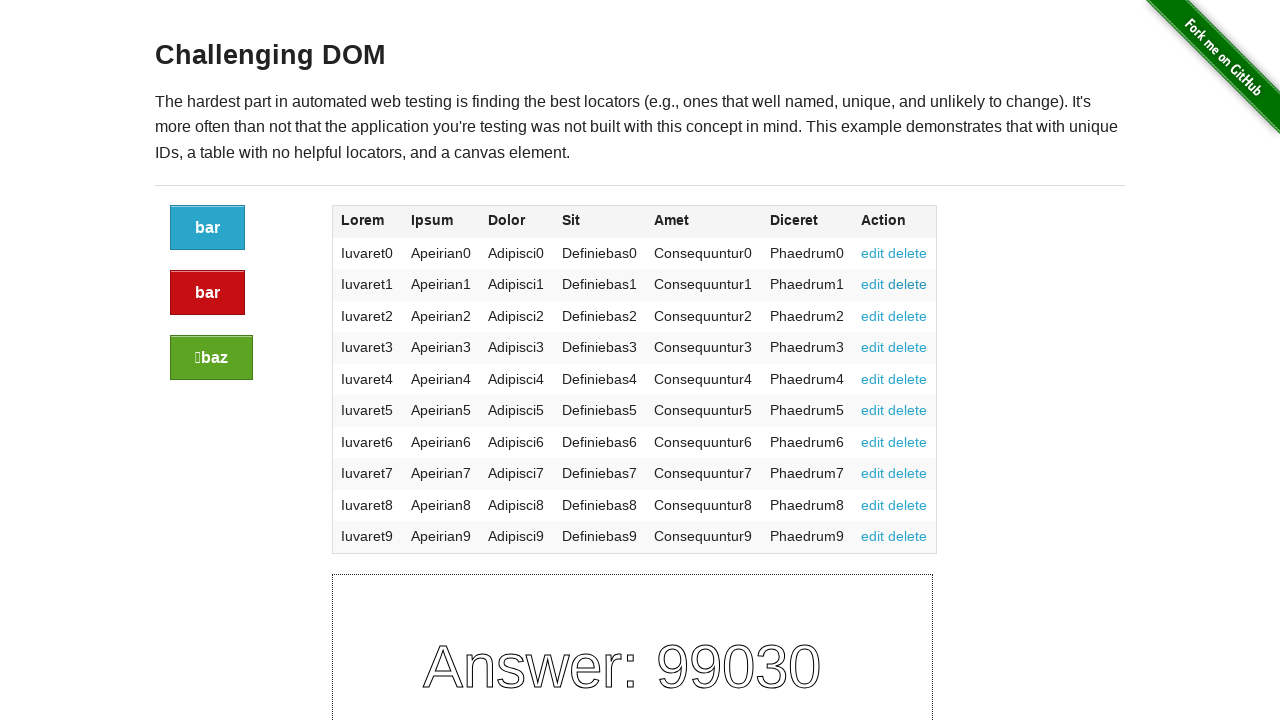

Clicked delete button in row 3 (button 1) at (873, 316) on xpath=/html/body/div[2]/div/div/div/div/div[2]/table/tbody/tr[3]/td[7]/a[1]
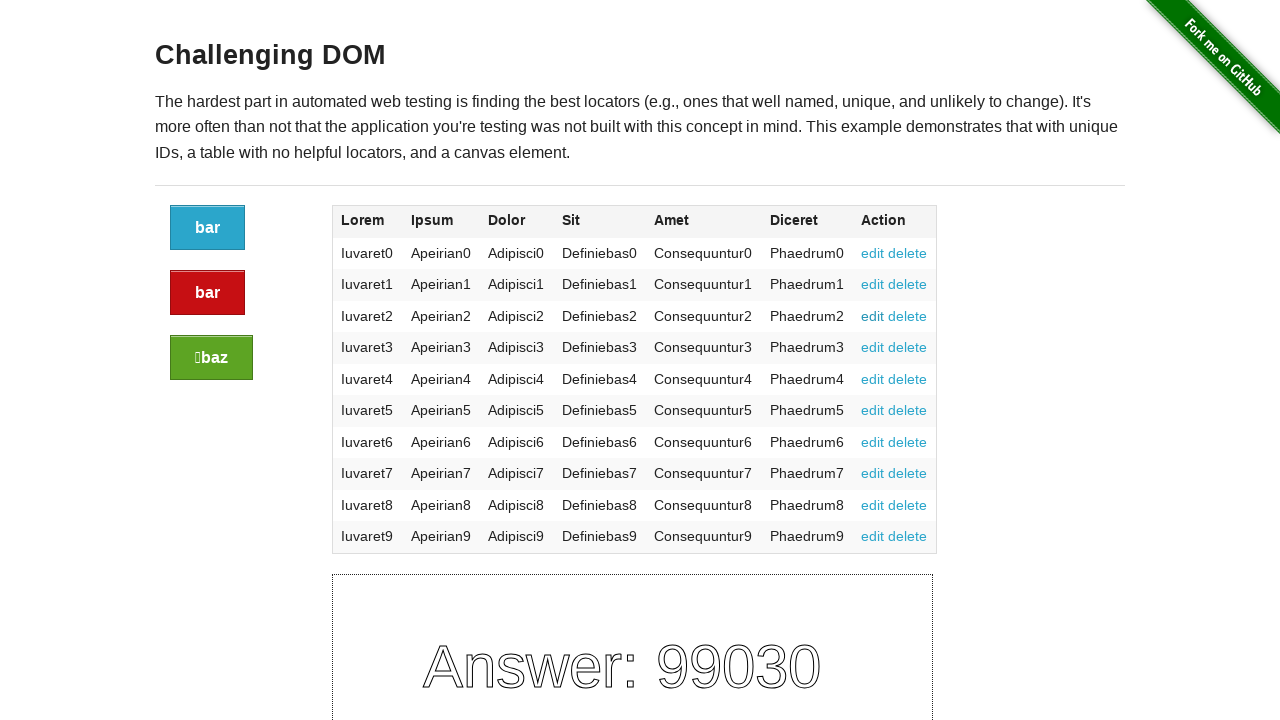

Clicked edit button in row 3 (button 1) at (908, 316) on xpath=/html/body/div[2]/div/div/div/div/div[2]/table/tbody/tr[3]/td[7]/a[2]
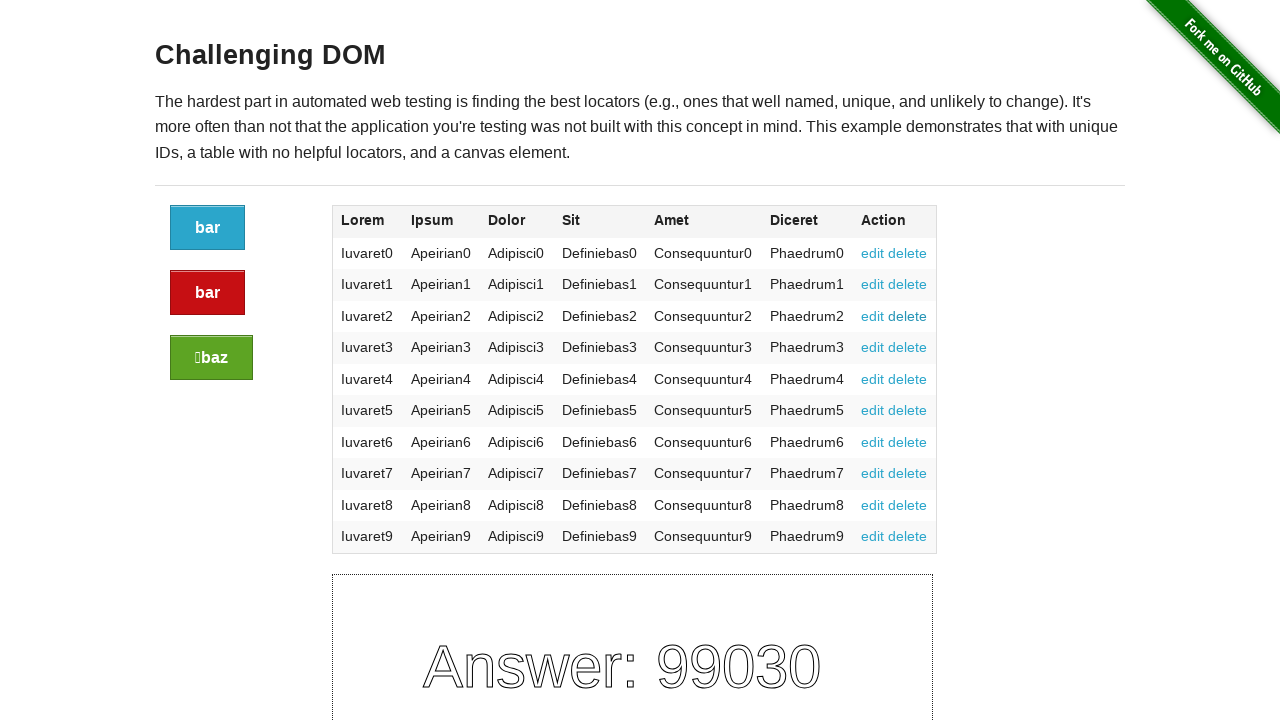

Clicked delete button in row 4 (button 1) at (873, 347) on xpath=/html/body/div[2]/div/div/div/div/div[2]/table/tbody/tr[4]/td[7]/a[1]
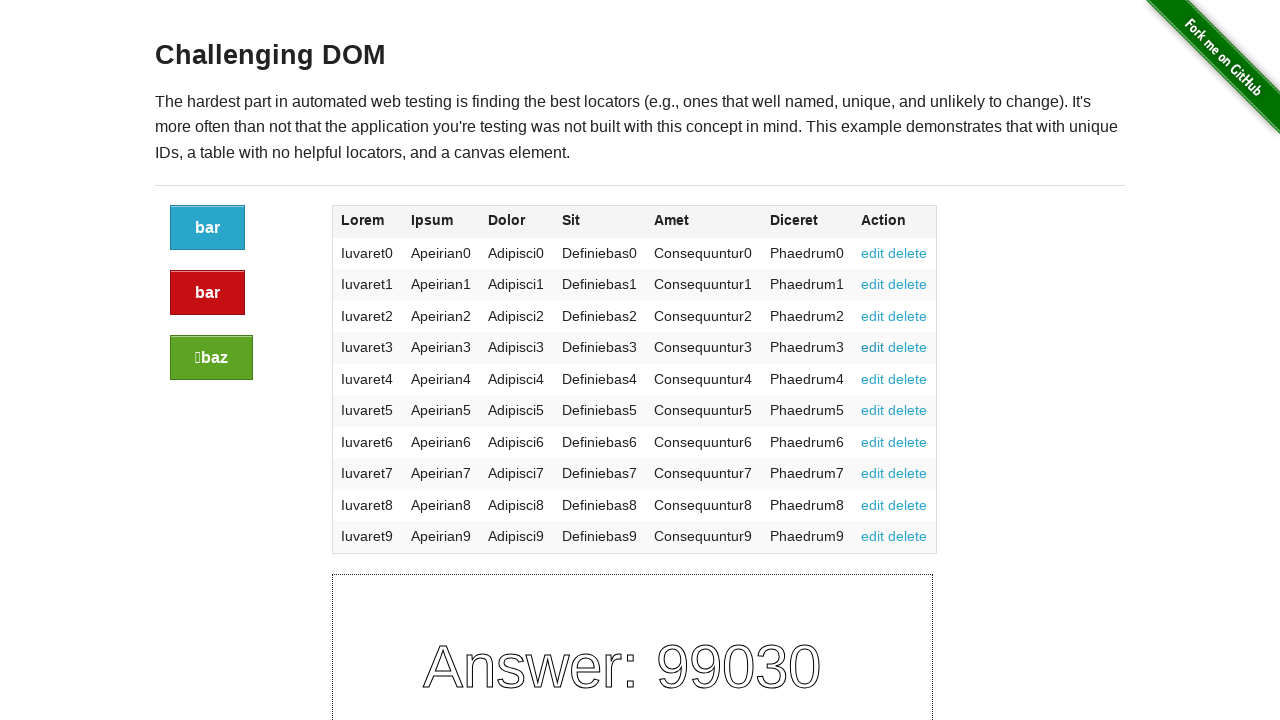

Clicked edit button in row 4 (button 1) at (908, 347) on xpath=/html/body/div[2]/div/div/div/div/div[2]/table/tbody/tr[4]/td[7]/a[2]
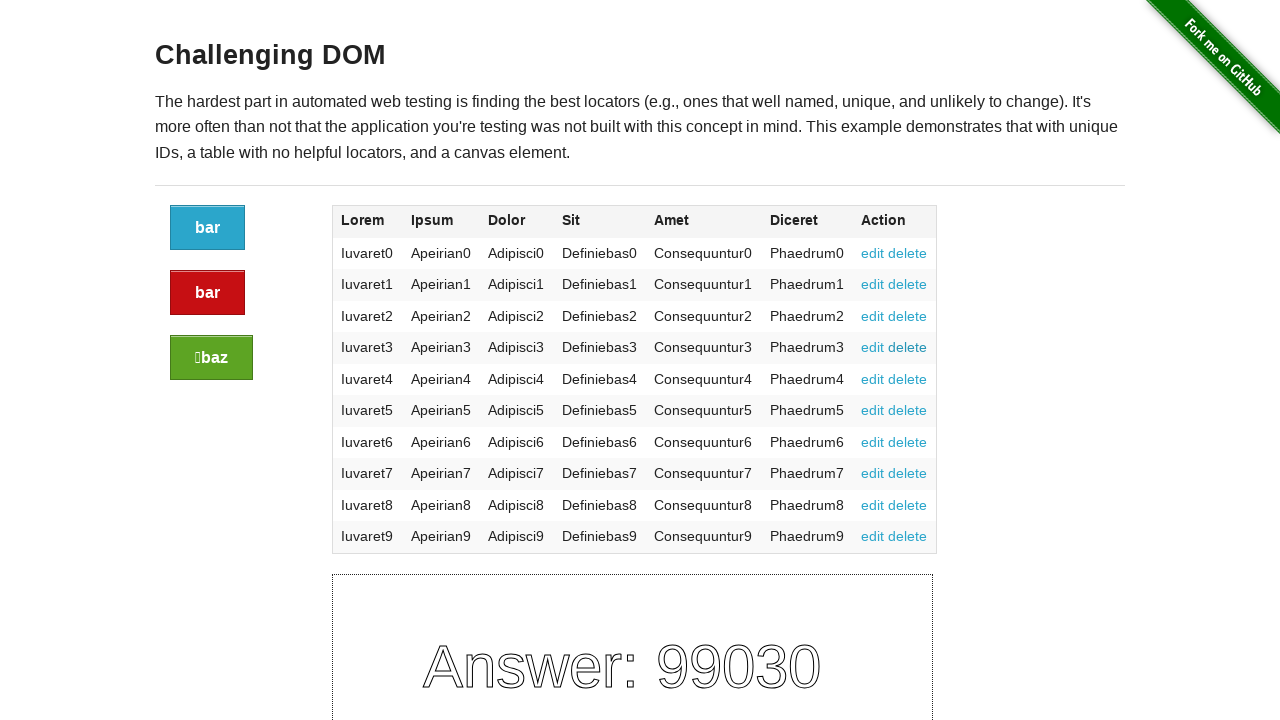

Clicked delete button in row 5 (button 1) at (873, 379) on xpath=/html/body/div[2]/div/div/div/div/div[2]/table/tbody/tr[5]/td[7]/a[1]
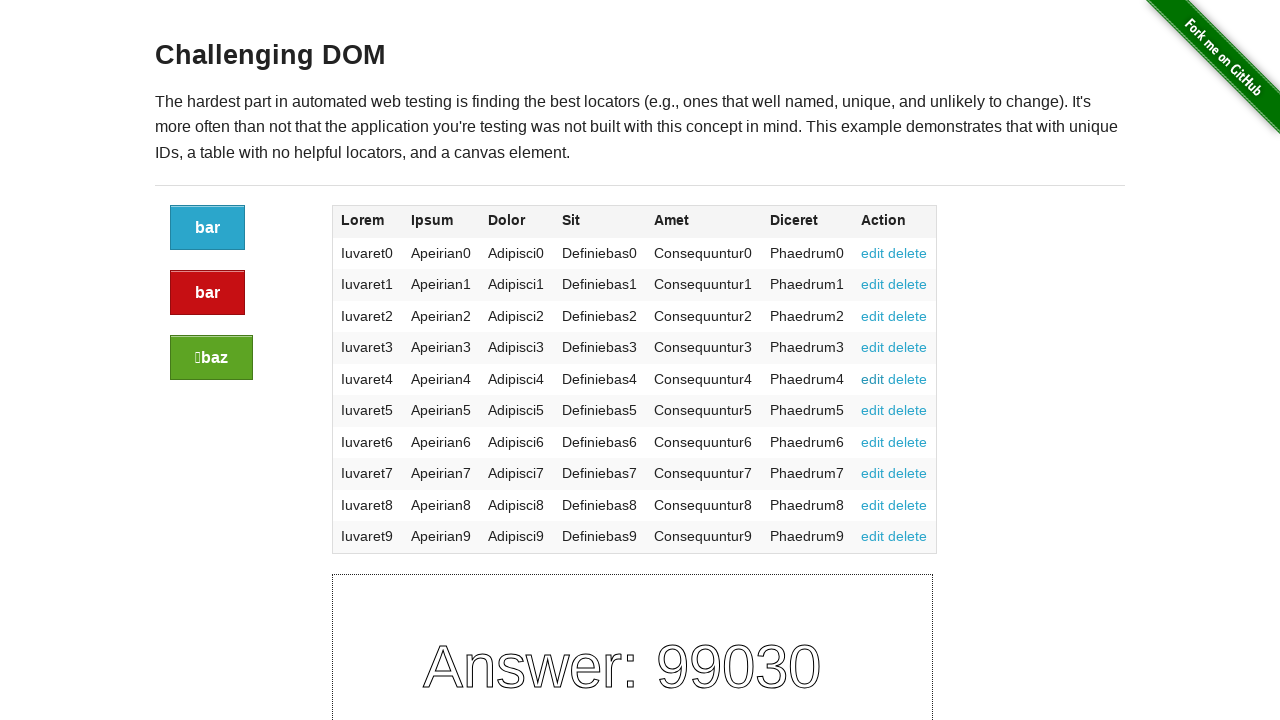

Clicked edit button in row 5 (button 1) at (908, 379) on xpath=/html/body/div[2]/div/div/div/div/div[2]/table/tbody/tr[5]/td[7]/a[2]
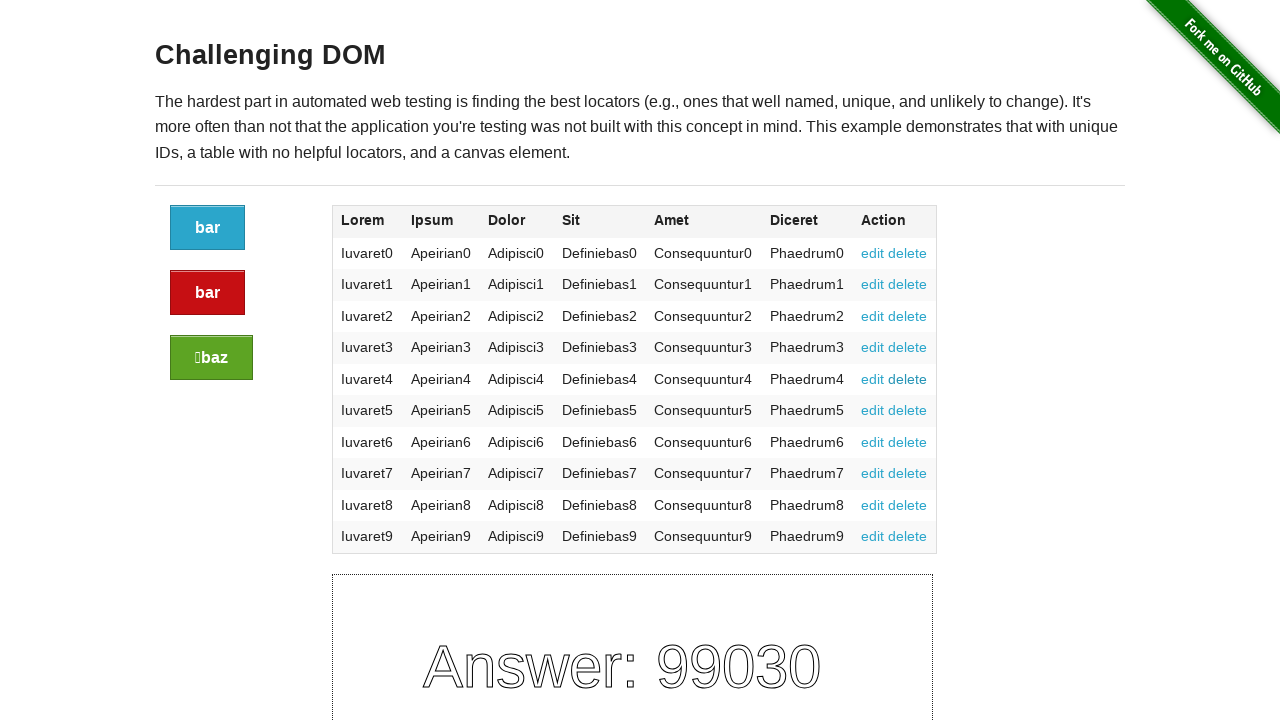

Clicked delete button in row 6 (button 1) at (873, 410) on xpath=/html/body/div[2]/div/div/div/div/div[2]/table/tbody/tr[6]/td[7]/a[1]
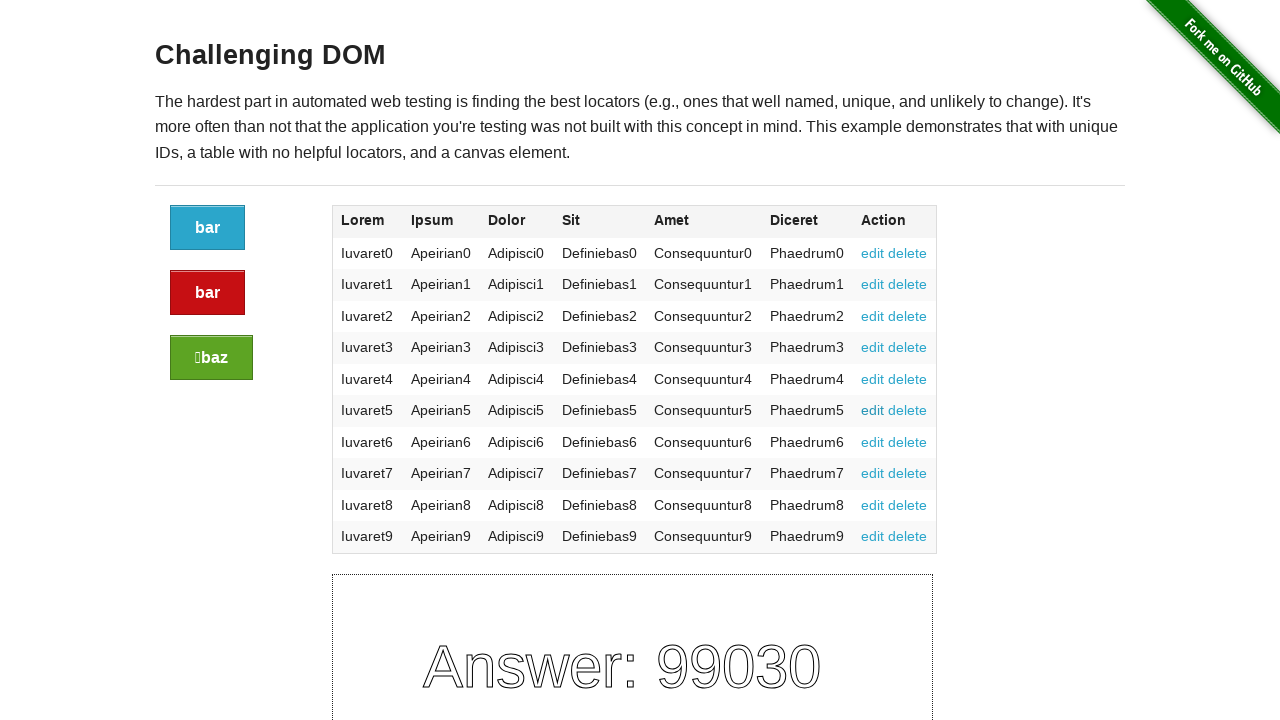

Clicked edit button in row 6 (button 1) at (908, 410) on xpath=/html/body/div[2]/div/div/div/div/div[2]/table/tbody/tr[6]/td[7]/a[2]
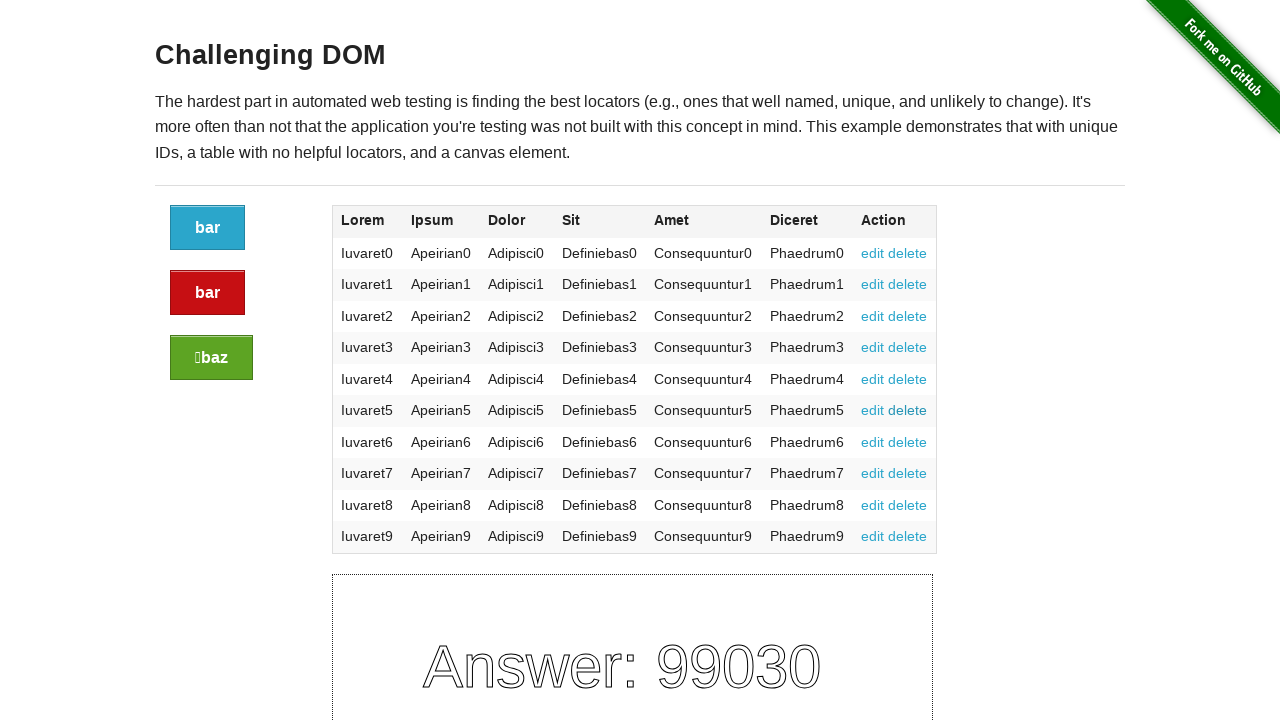

Clicked delete button in row 7 (button 1) at (873, 442) on xpath=/html/body/div[2]/div/div/div/div/div[2]/table/tbody/tr[7]/td[7]/a[1]
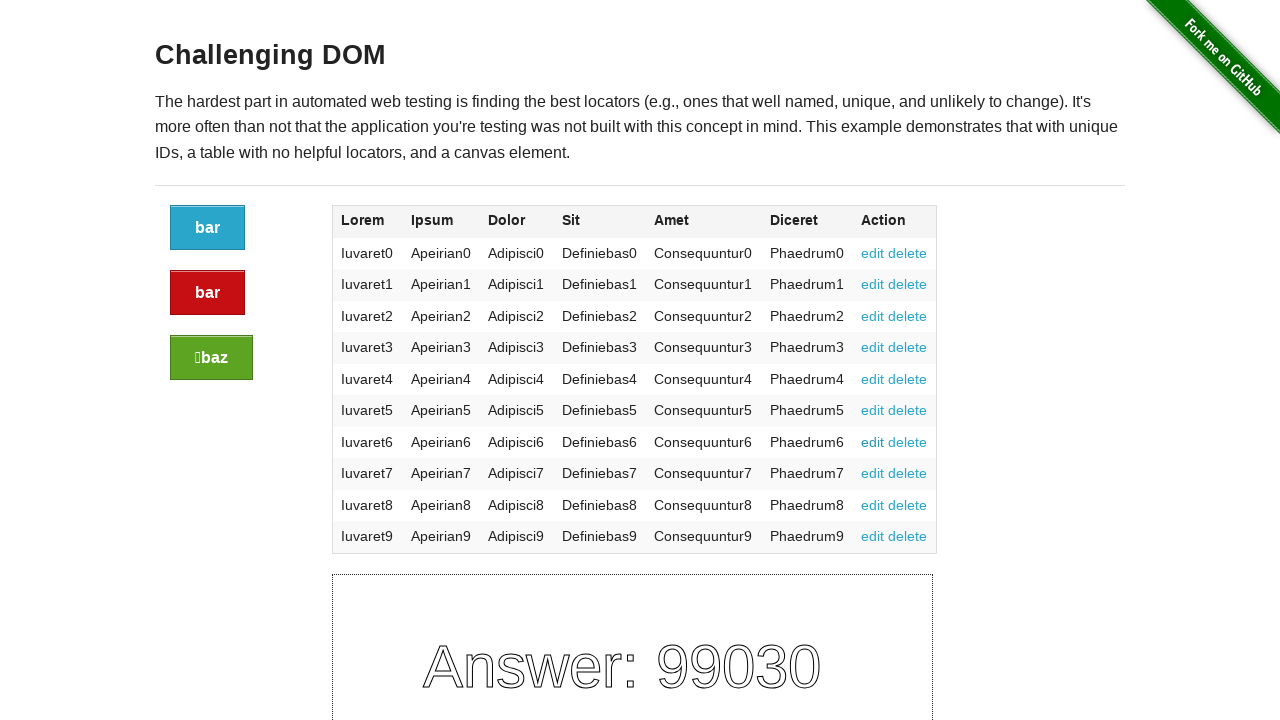

Clicked edit button in row 7 (button 1) at (908, 442) on xpath=/html/body/div[2]/div/div/div/div/div[2]/table/tbody/tr[7]/td[7]/a[2]
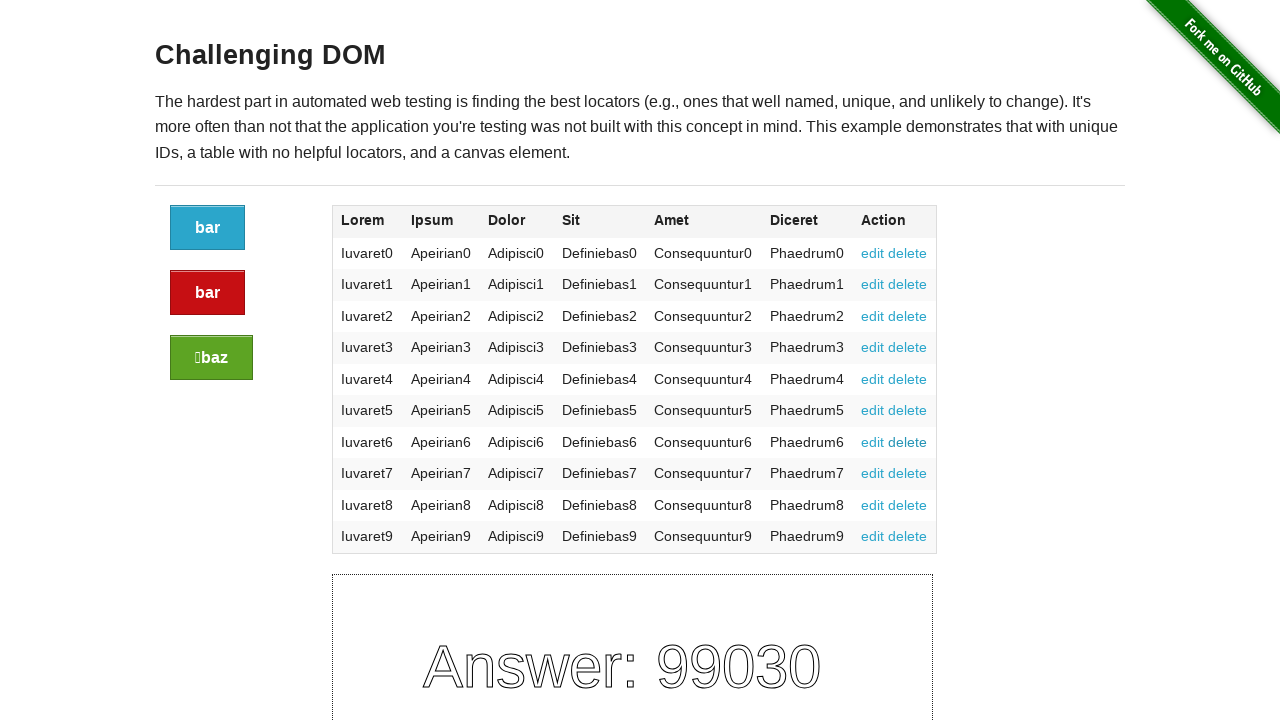

Clicked delete button in row 8 (button 1) at (873, 473) on xpath=/html/body/div[2]/div/div/div/div/div[2]/table/tbody/tr[8]/td[7]/a[1]
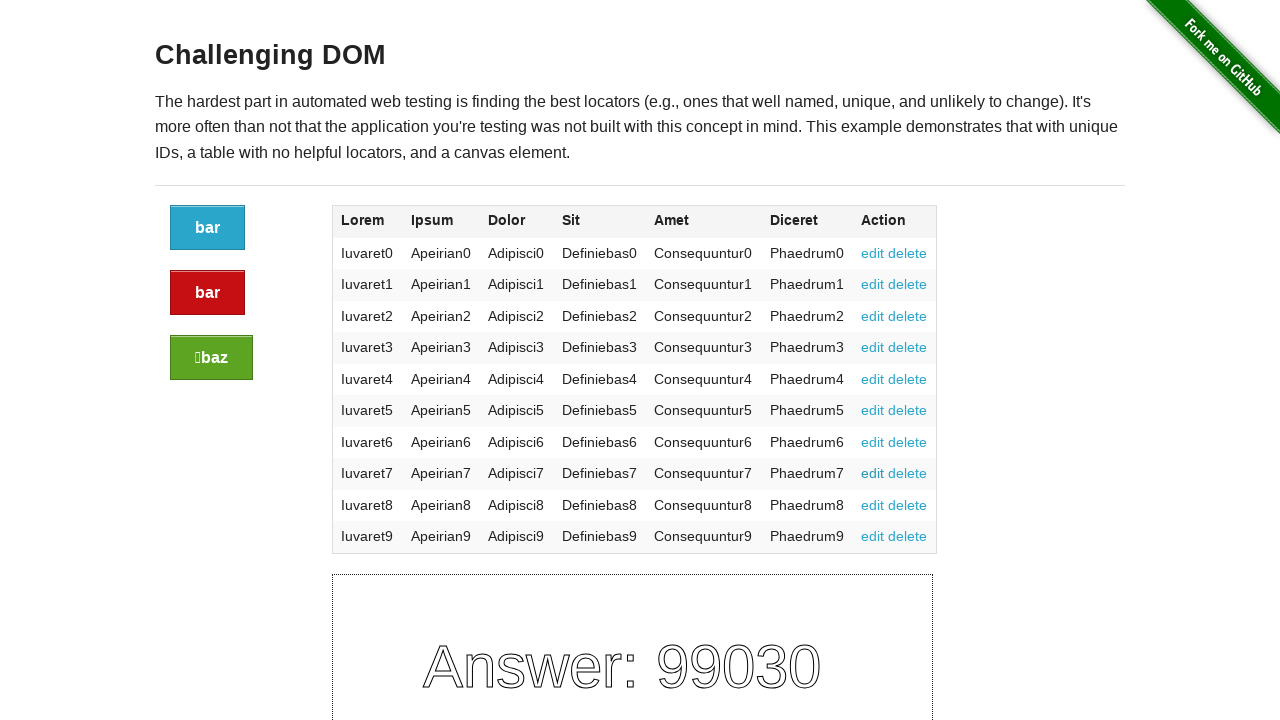

Clicked edit button in row 8 (button 1) at (908, 473) on xpath=/html/body/div[2]/div/div/div/div/div[2]/table/tbody/tr[8]/td[7]/a[2]
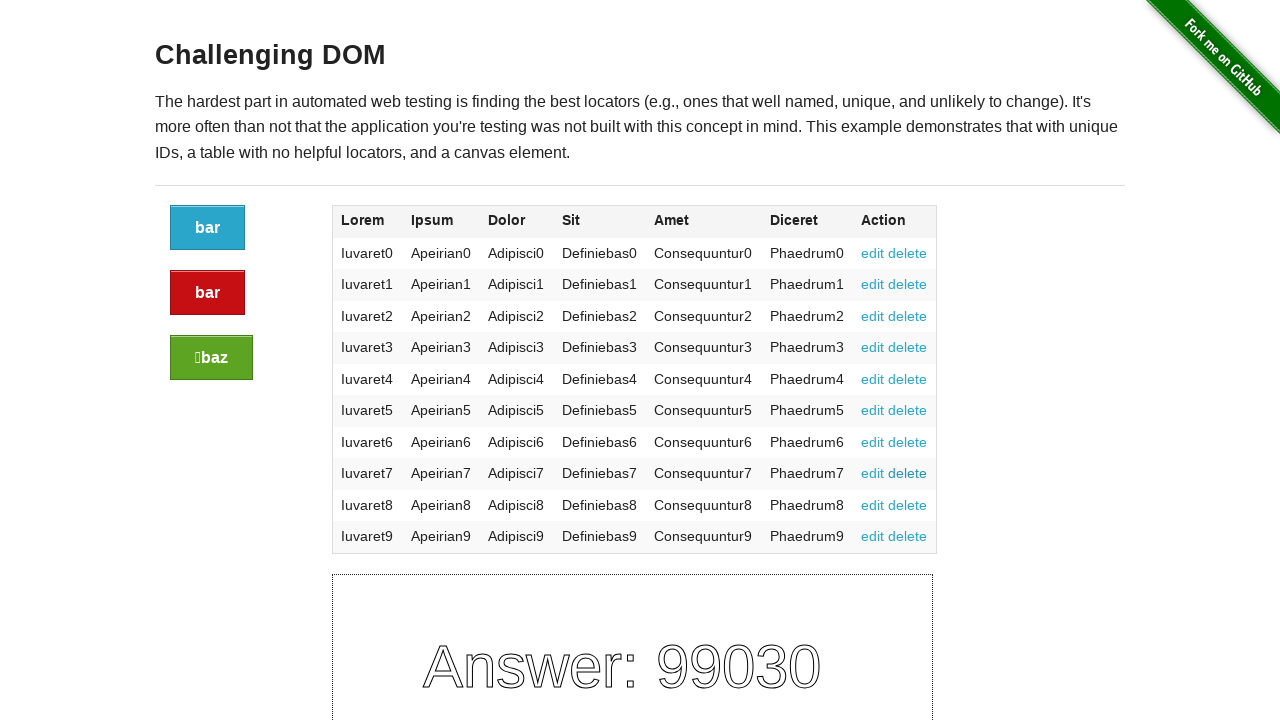

Clicked delete button in row 9 (button 1) at (873, 505) on xpath=/html/body/div[2]/div/div/div/div/div[2]/table/tbody/tr[9]/td[7]/a[1]
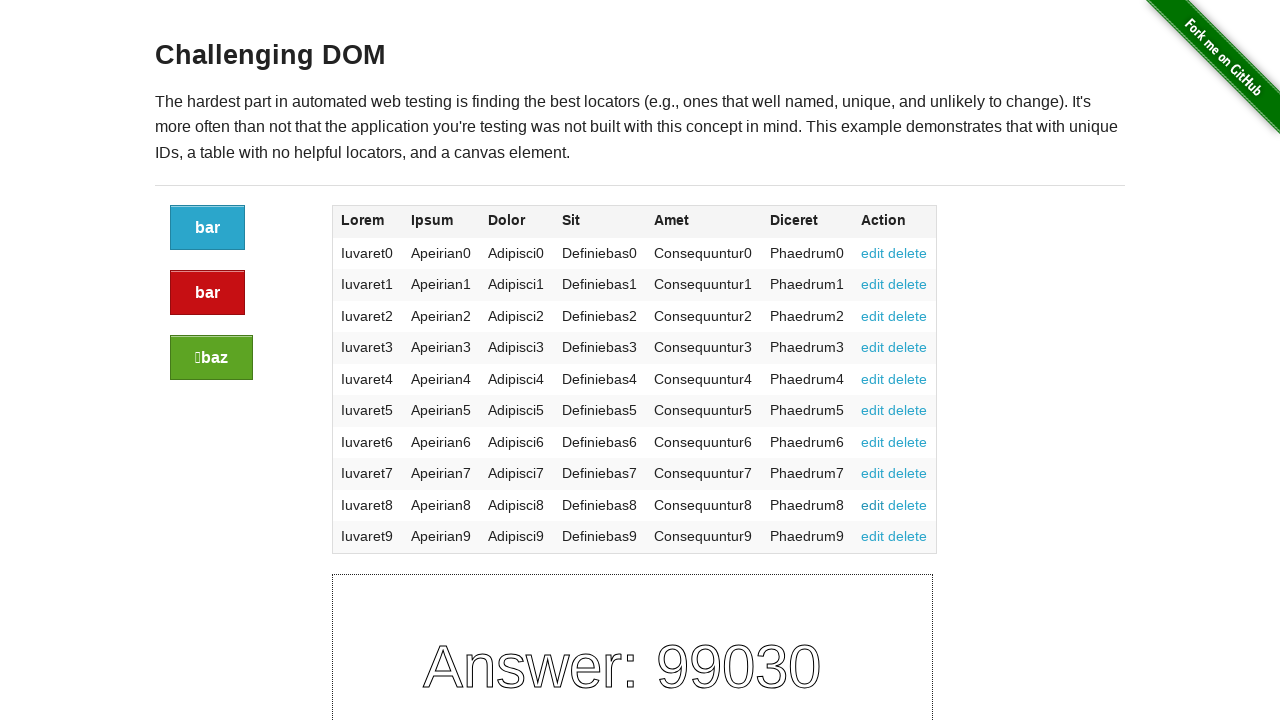

Clicked edit button in row 9 (button 1) at (908, 505) on xpath=/html/body/div[2]/div/div/div/div/div[2]/table/tbody/tr[9]/td[7]/a[2]
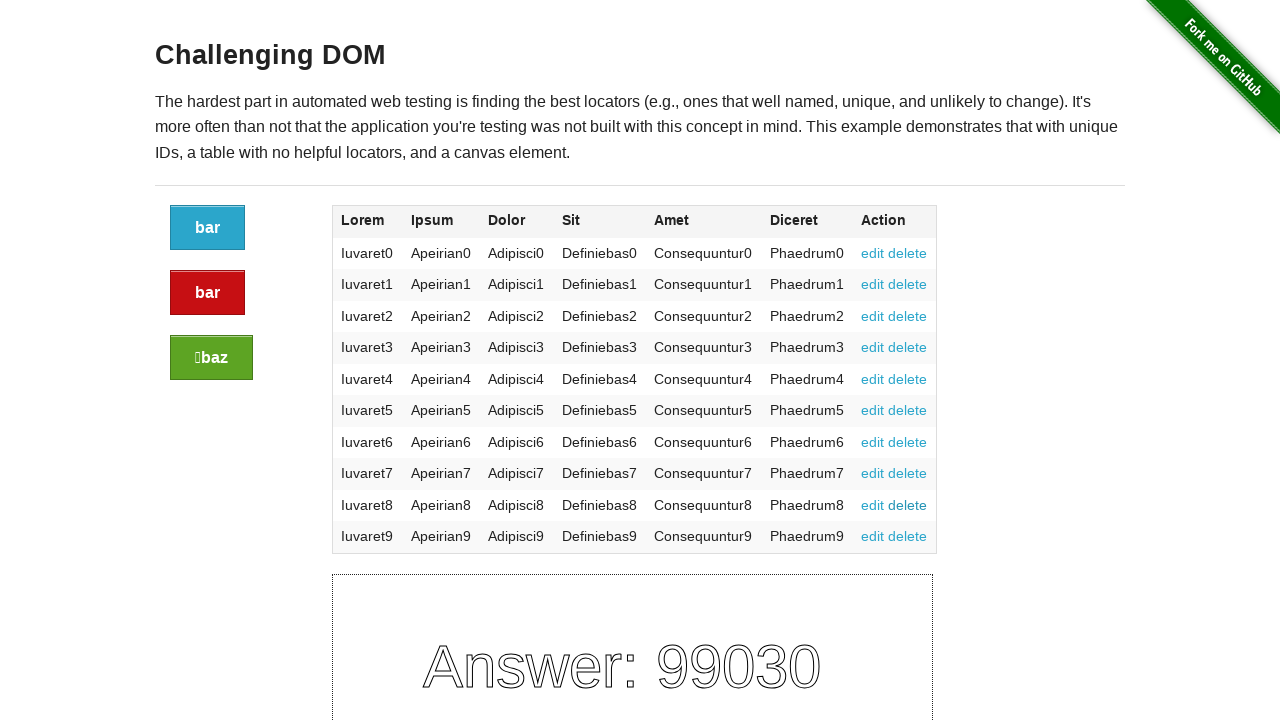

Clicked delete button in row 10 (button 1) at (873, 536) on xpath=/html/body/div[2]/div/div/div/div/div[2]/table/tbody/tr[10]/td[7]/a[1]
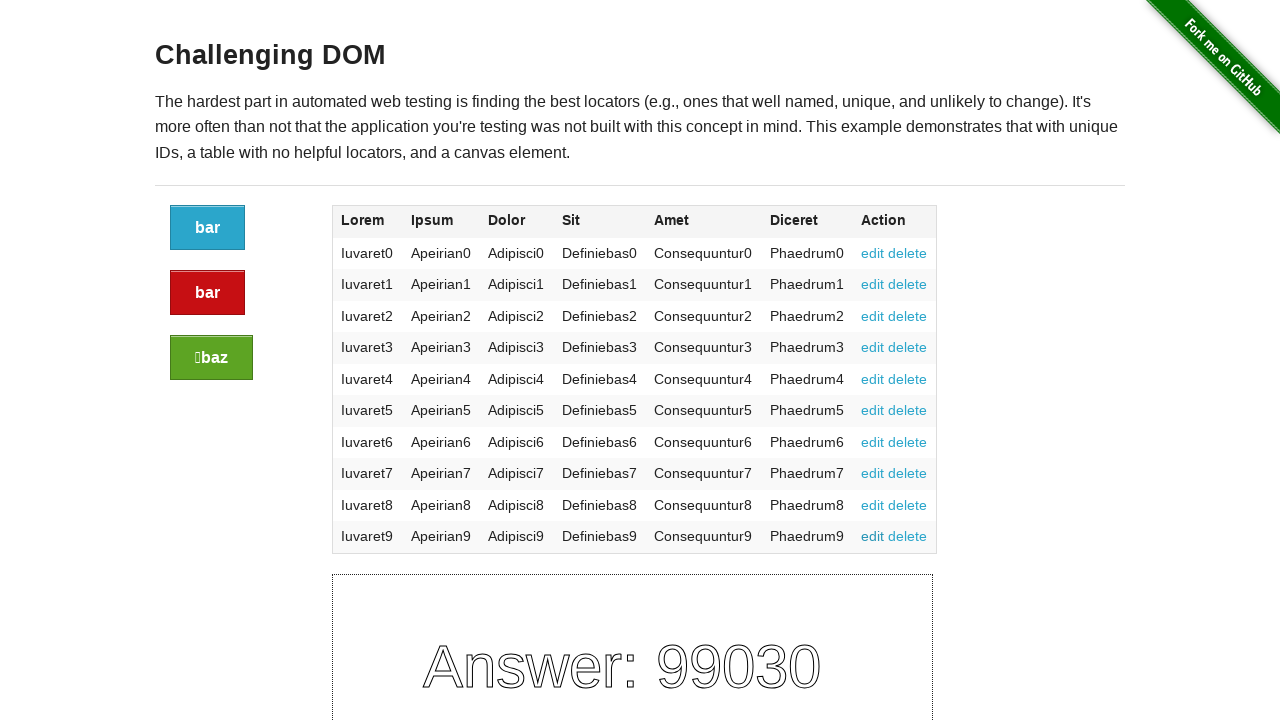

Clicked edit button in row 10 (button 1) at (908, 536) on xpath=/html/body/div[2]/div/div/div/div/div[2]/table/tbody/tr[10]/td[7]/a[2]
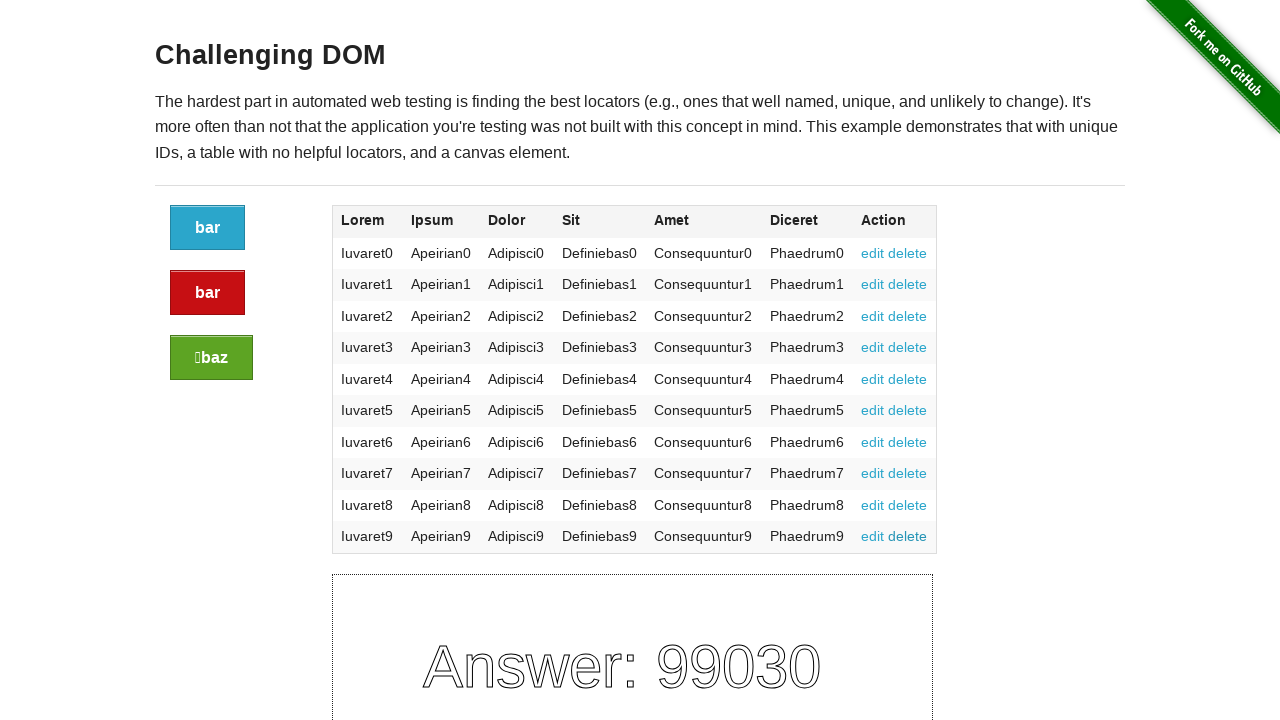

Clicked navigation button 2 at (208, 293) on xpath=/html/body/div[2]/div/div/div/div/div[1]/a[2]
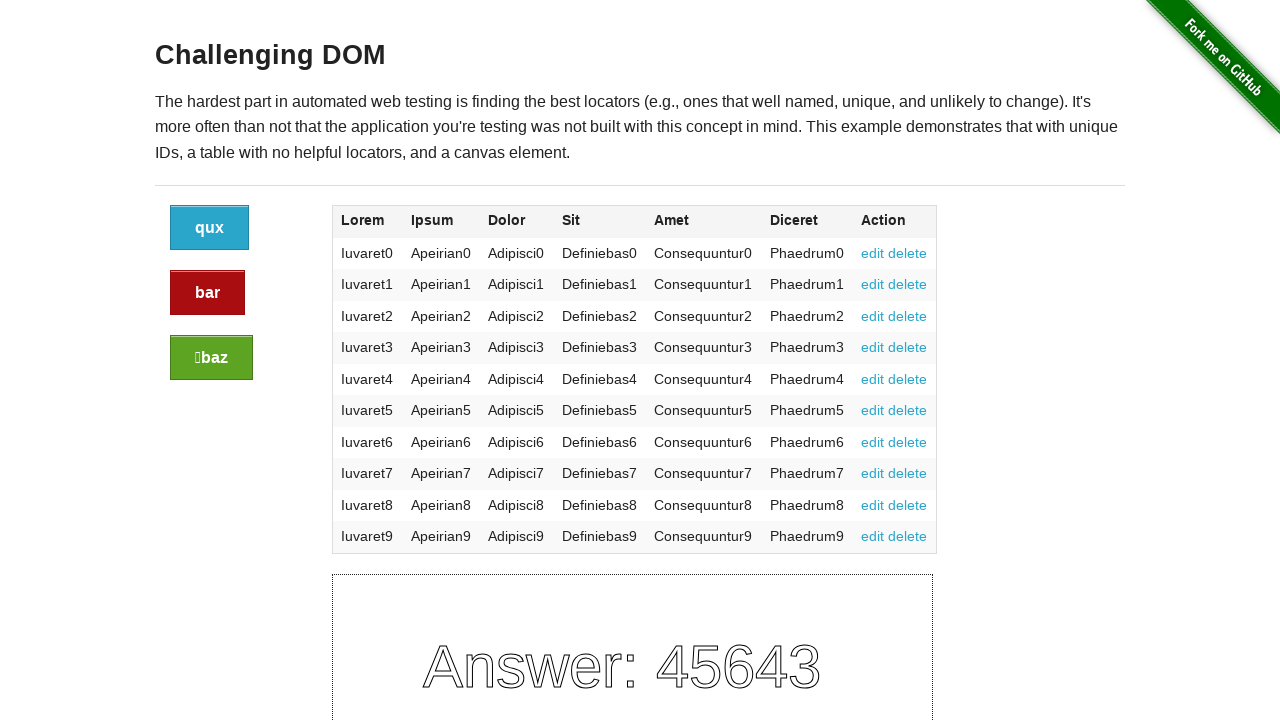

Retrieved 10 table rows after clicking button 2
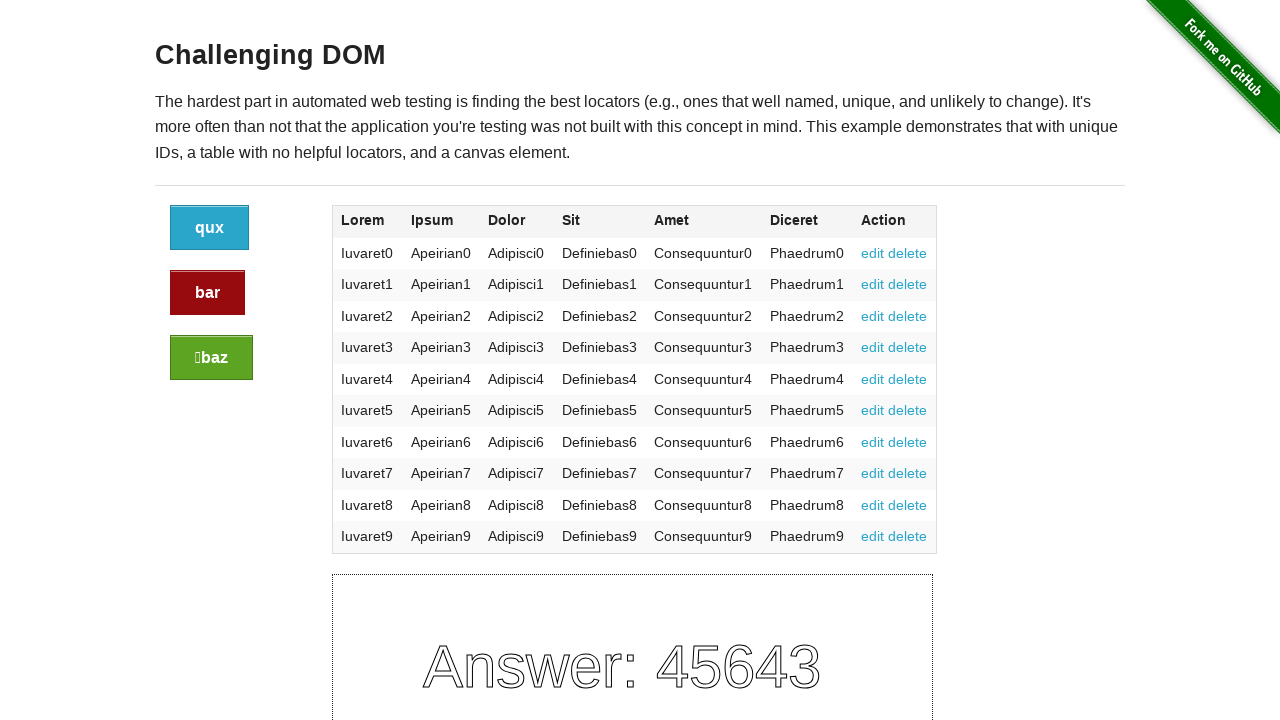

Clicked delete button in row 1 (button 2) at (873, 253) on xpath=/html/body/div[2]/div/div/div/div/div[2]/table/tbody/tr[1]/td[7]/a[1]
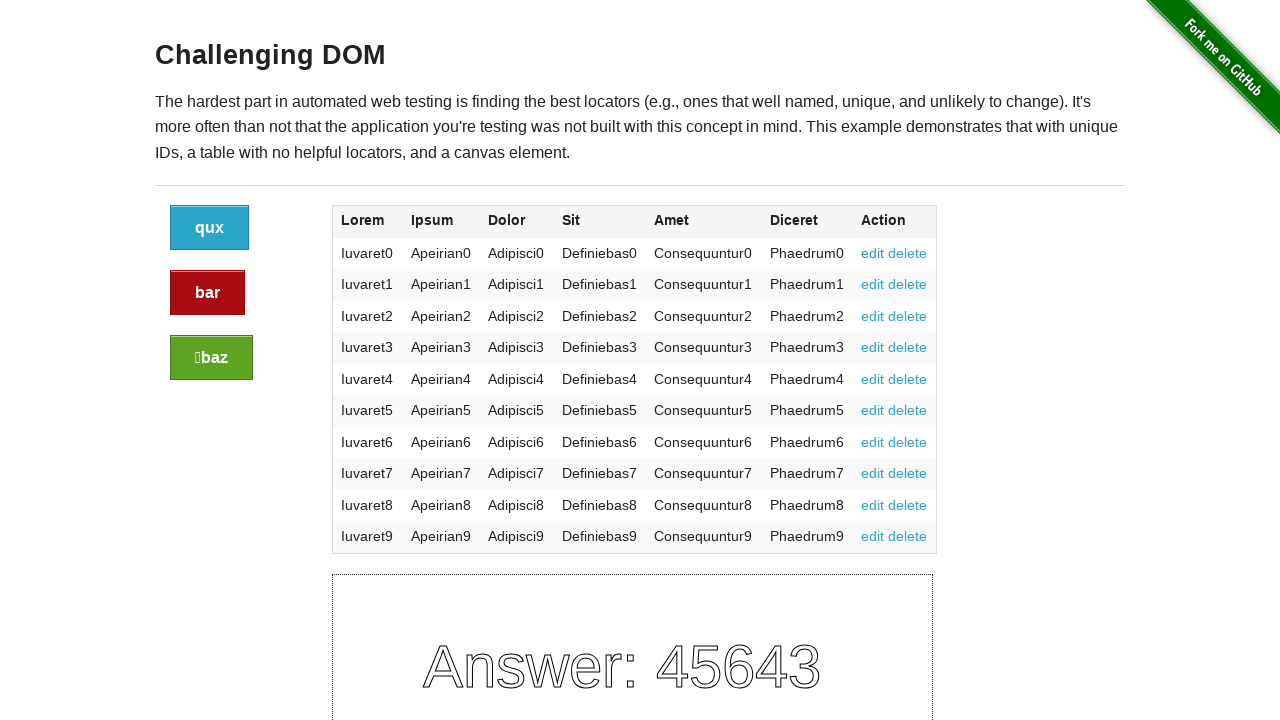

Clicked edit button in row 1 (button 2) at (908, 253) on xpath=/html/body/div[2]/div/div/div/div/div[2]/table/tbody/tr[1]/td[7]/a[2]
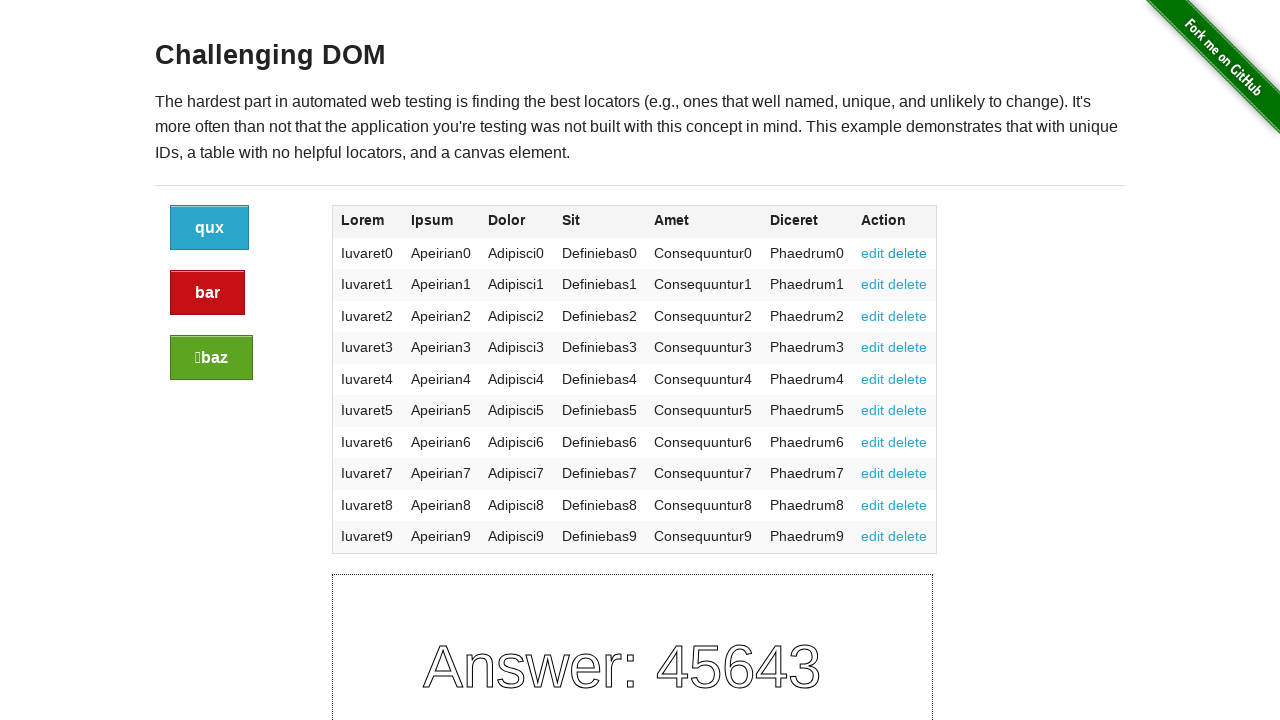

Clicked delete button in row 2 (button 2) at (873, 284) on xpath=/html/body/div[2]/div/div/div/div/div[2]/table/tbody/tr[2]/td[7]/a[1]
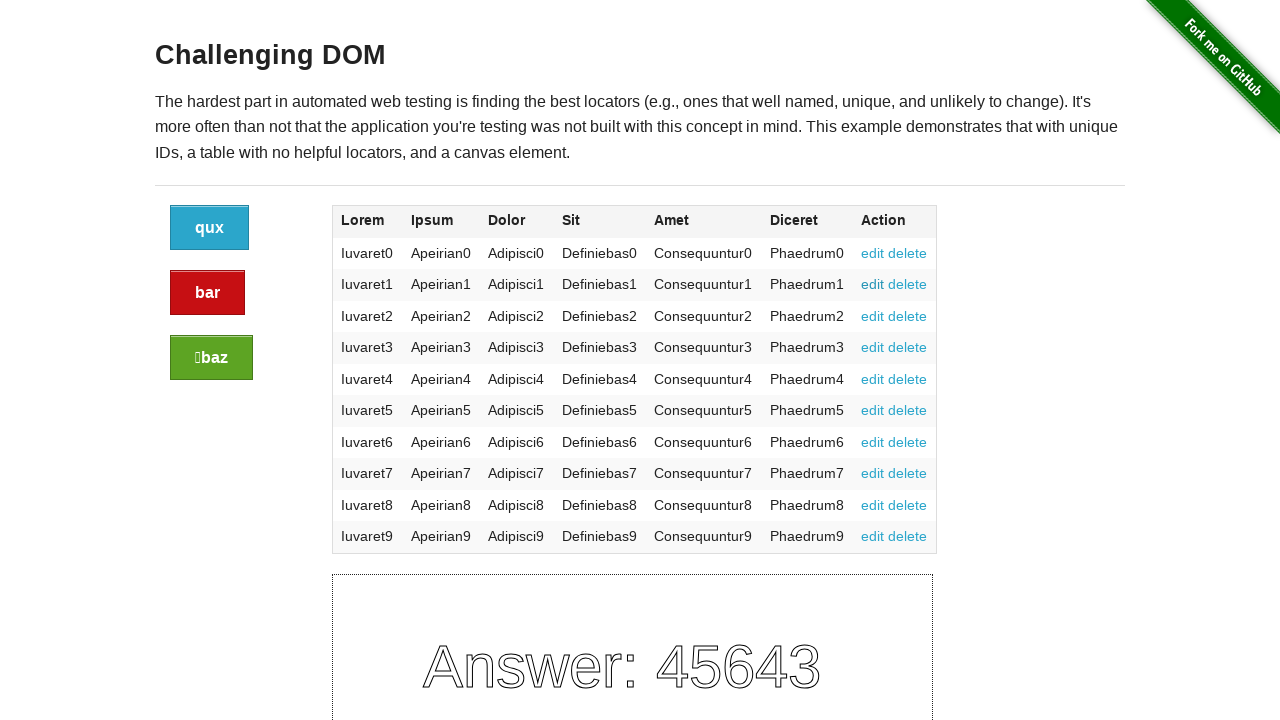

Clicked edit button in row 2 (button 2) at (908, 284) on xpath=/html/body/div[2]/div/div/div/div/div[2]/table/tbody/tr[2]/td[7]/a[2]
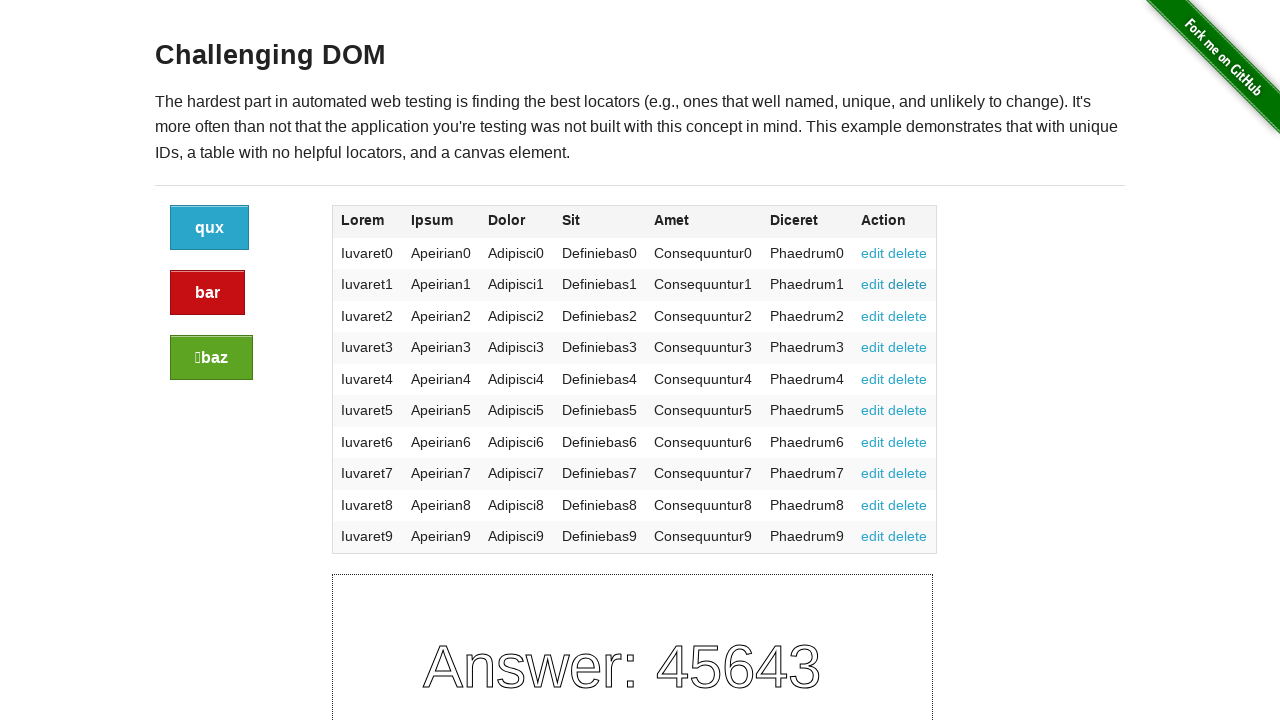

Clicked delete button in row 3 (button 2) at (873, 316) on xpath=/html/body/div[2]/div/div/div/div/div[2]/table/tbody/tr[3]/td[7]/a[1]
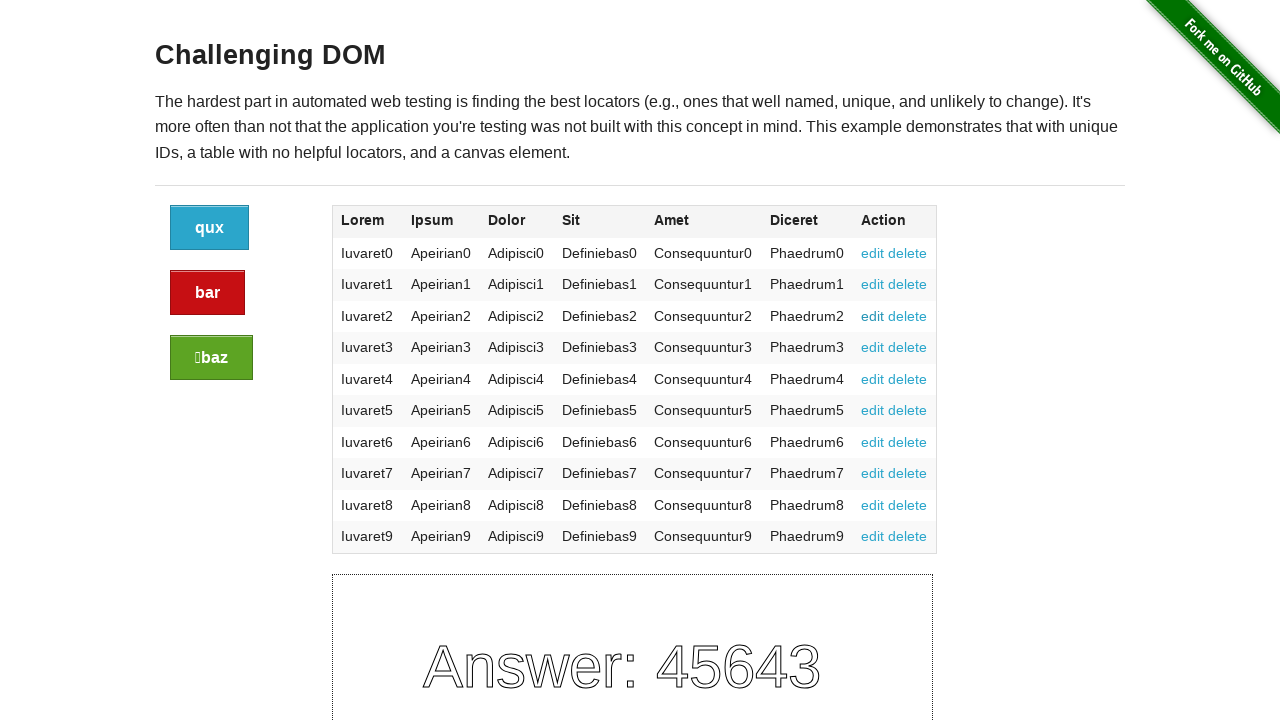

Clicked edit button in row 3 (button 2) at (908, 316) on xpath=/html/body/div[2]/div/div/div/div/div[2]/table/tbody/tr[3]/td[7]/a[2]
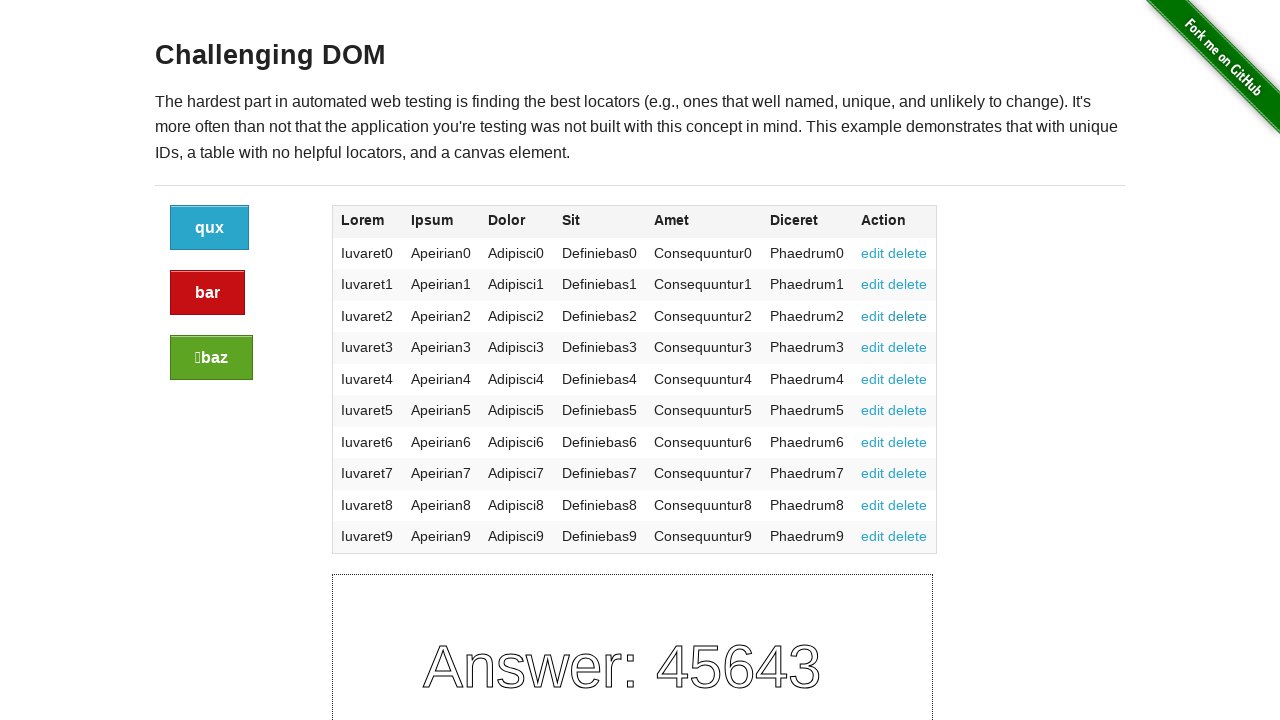

Clicked delete button in row 4 (button 2) at (873, 347) on xpath=/html/body/div[2]/div/div/div/div/div[2]/table/tbody/tr[4]/td[7]/a[1]
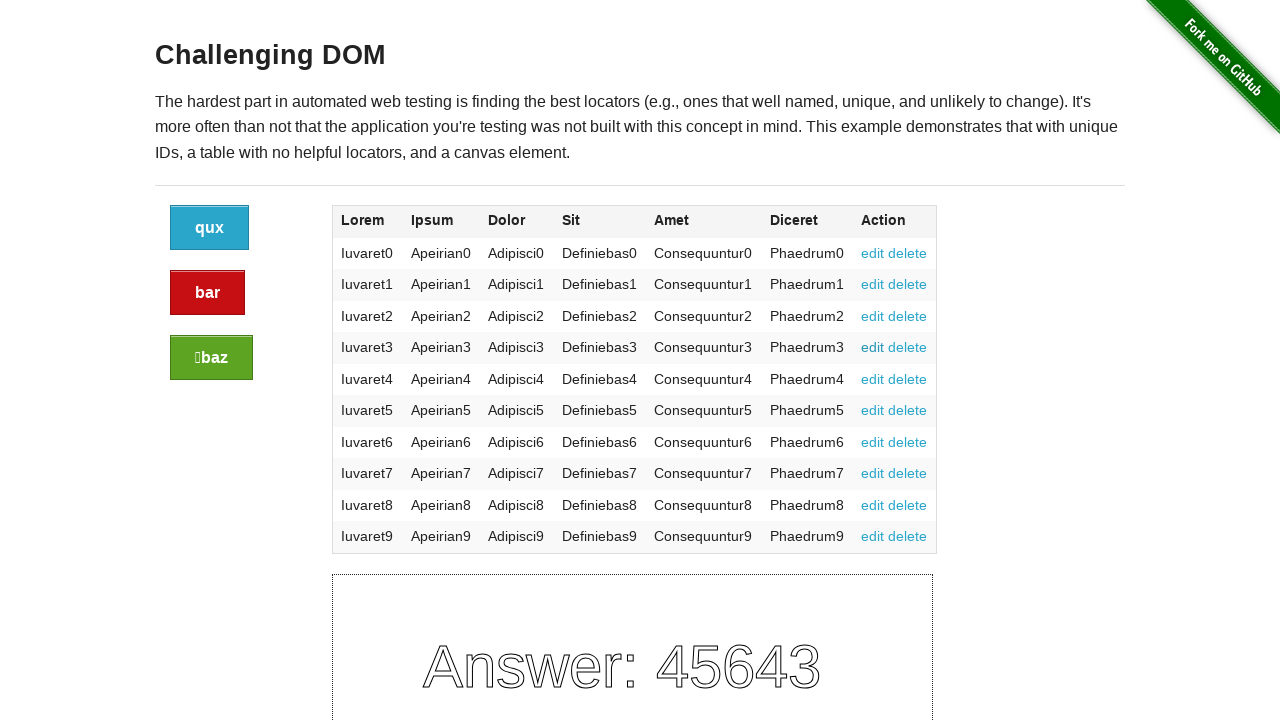

Clicked edit button in row 4 (button 2) at (908, 347) on xpath=/html/body/div[2]/div/div/div/div/div[2]/table/tbody/tr[4]/td[7]/a[2]
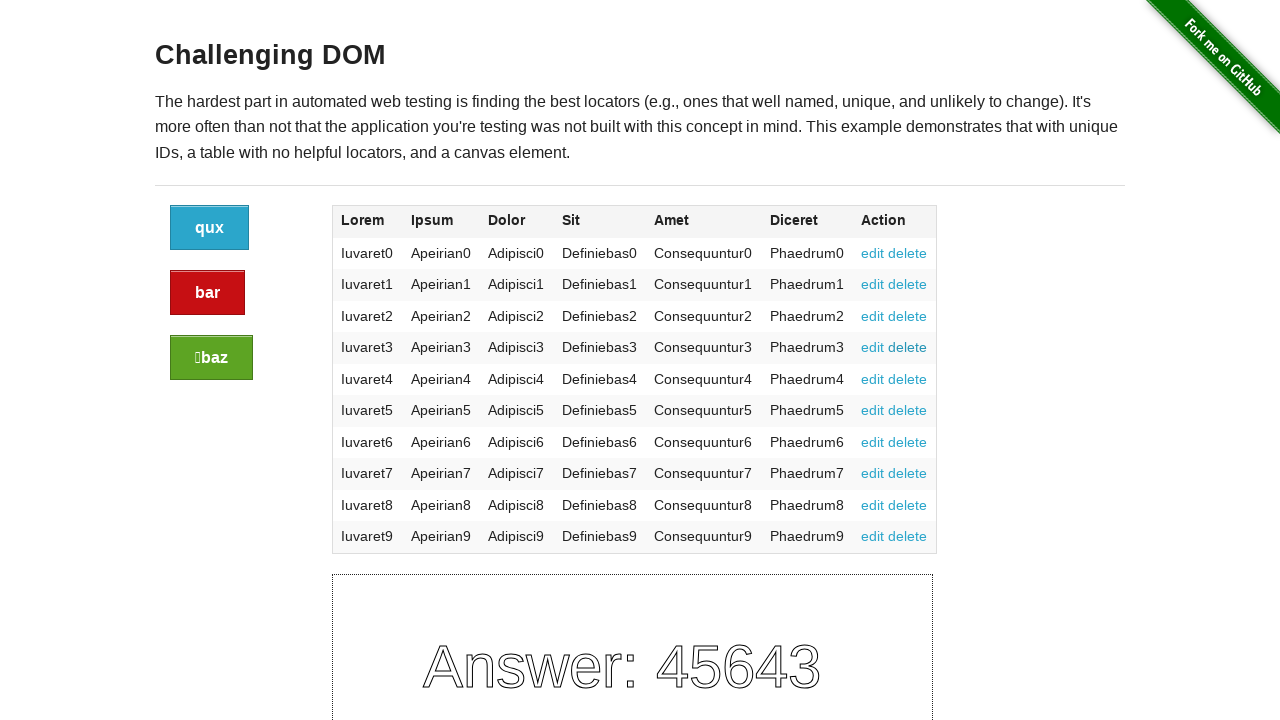

Clicked delete button in row 5 (button 2) at (873, 379) on xpath=/html/body/div[2]/div/div/div/div/div[2]/table/tbody/tr[5]/td[7]/a[1]
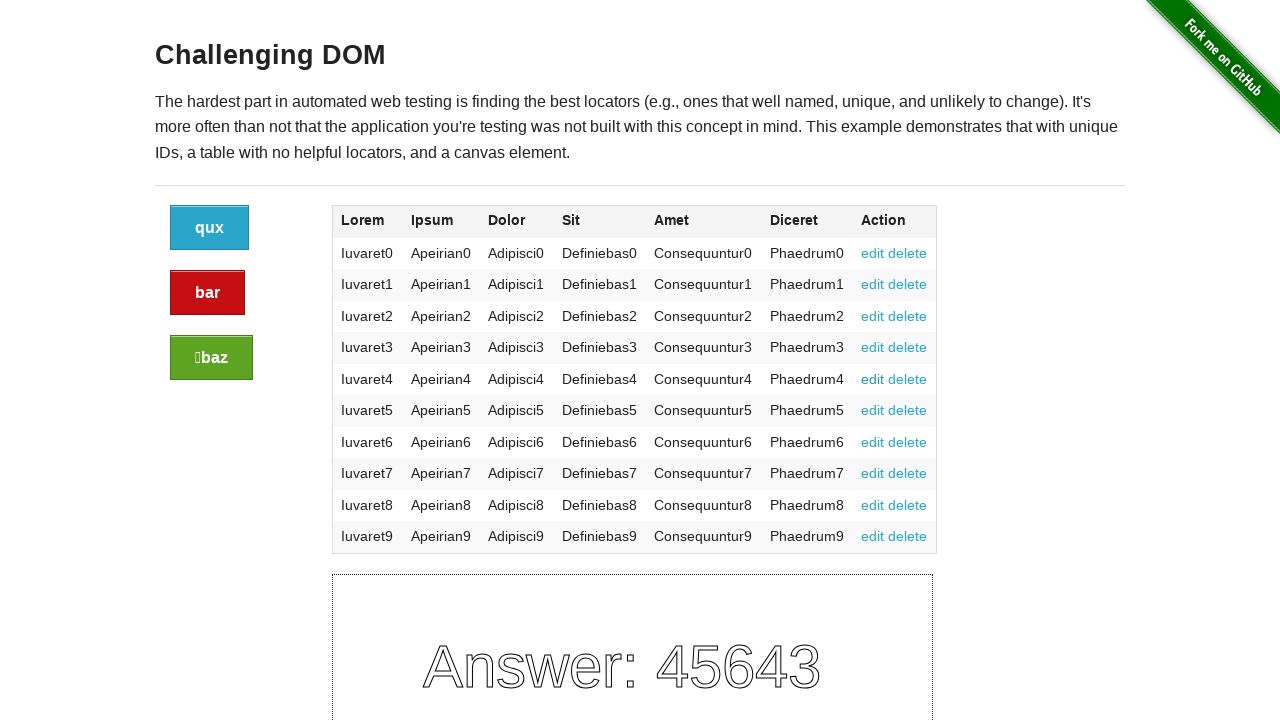

Clicked edit button in row 5 (button 2) at (908, 379) on xpath=/html/body/div[2]/div/div/div/div/div[2]/table/tbody/tr[5]/td[7]/a[2]
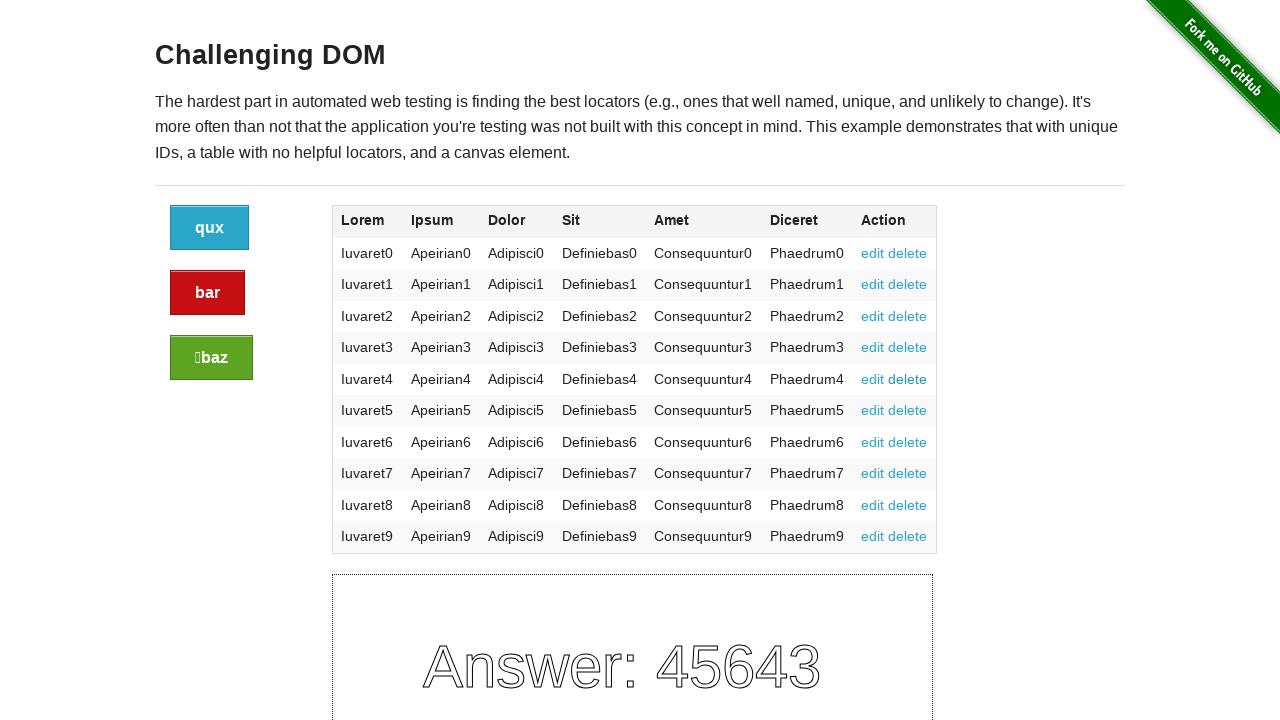

Clicked delete button in row 6 (button 2) at (873, 410) on xpath=/html/body/div[2]/div/div/div/div/div[2]/table/tbody/tr[6]/td[7]/a[1]
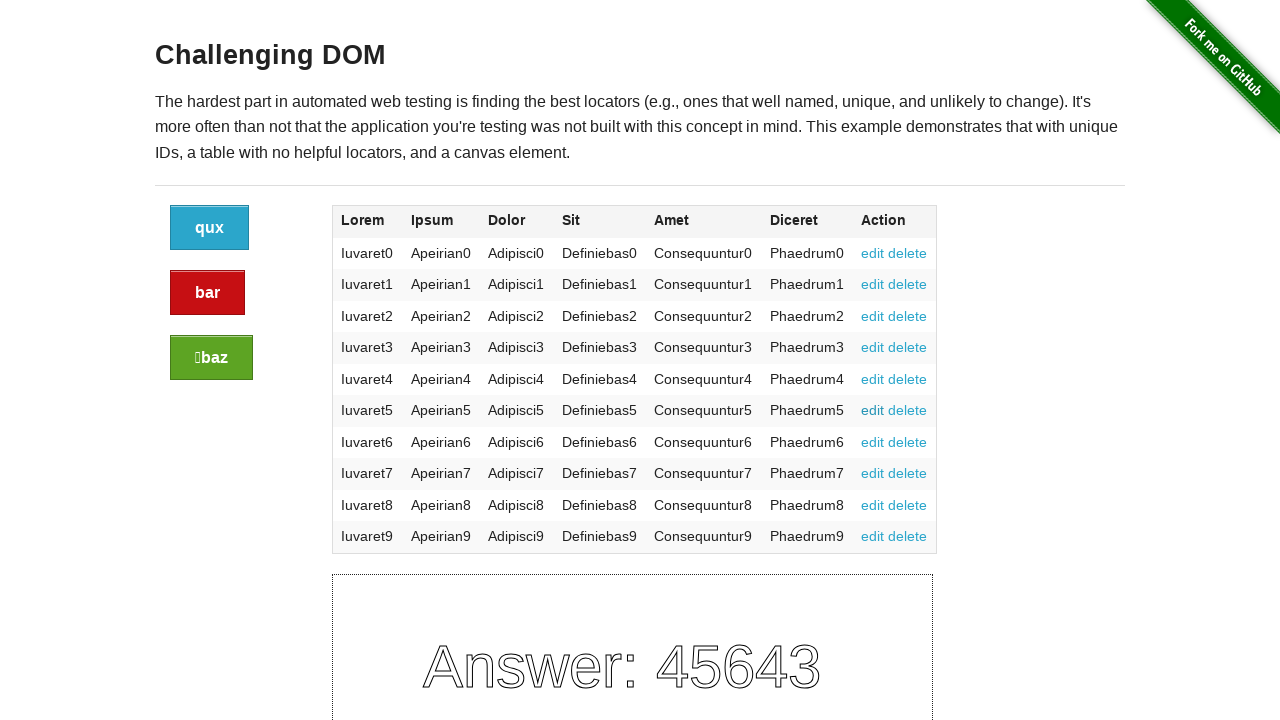

Clicked edit button in row 6 (button 2) at (908, 410) on xpath=/html/body/div[2]/div/div/div/div/div[2]/table/tbody/tr[6]/td[7]/a[2]
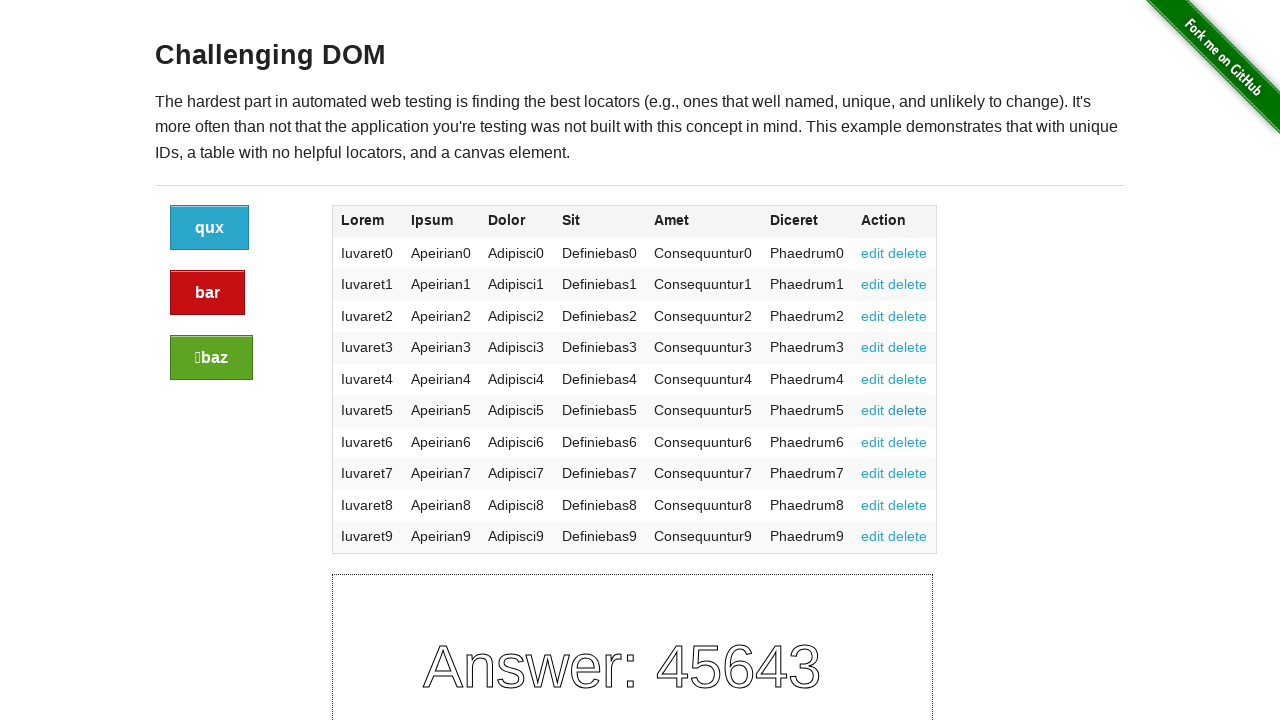

Clicked delete button in row 7 (button 2) at (873, 442) on xpath=/html/body/div[2]/div/div/div/div/div[2]/table/tbody/tr[7]/td[7]/a[1]
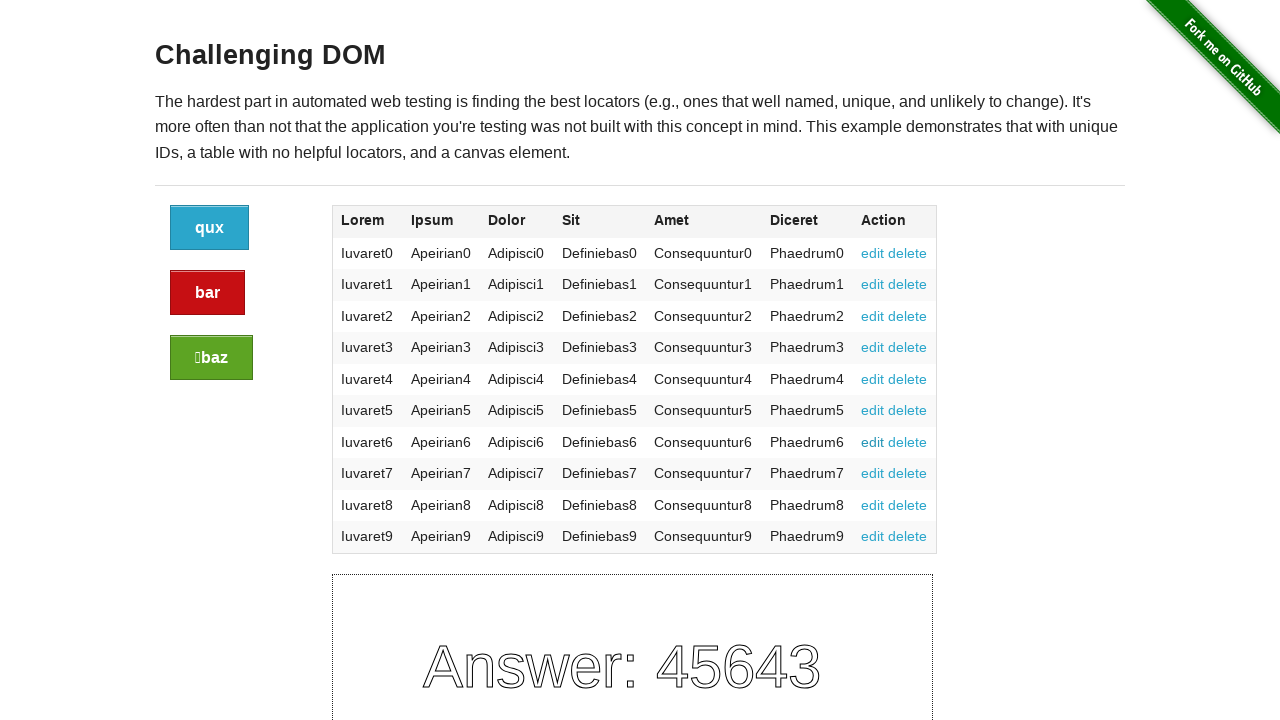

Clicked edit button in row 7 (button 2) at (908, 442) on xpath=/html/body/div[2]/div/div/div/div/div[2]/table/tbody/tr[7]/td[7]/a[2]
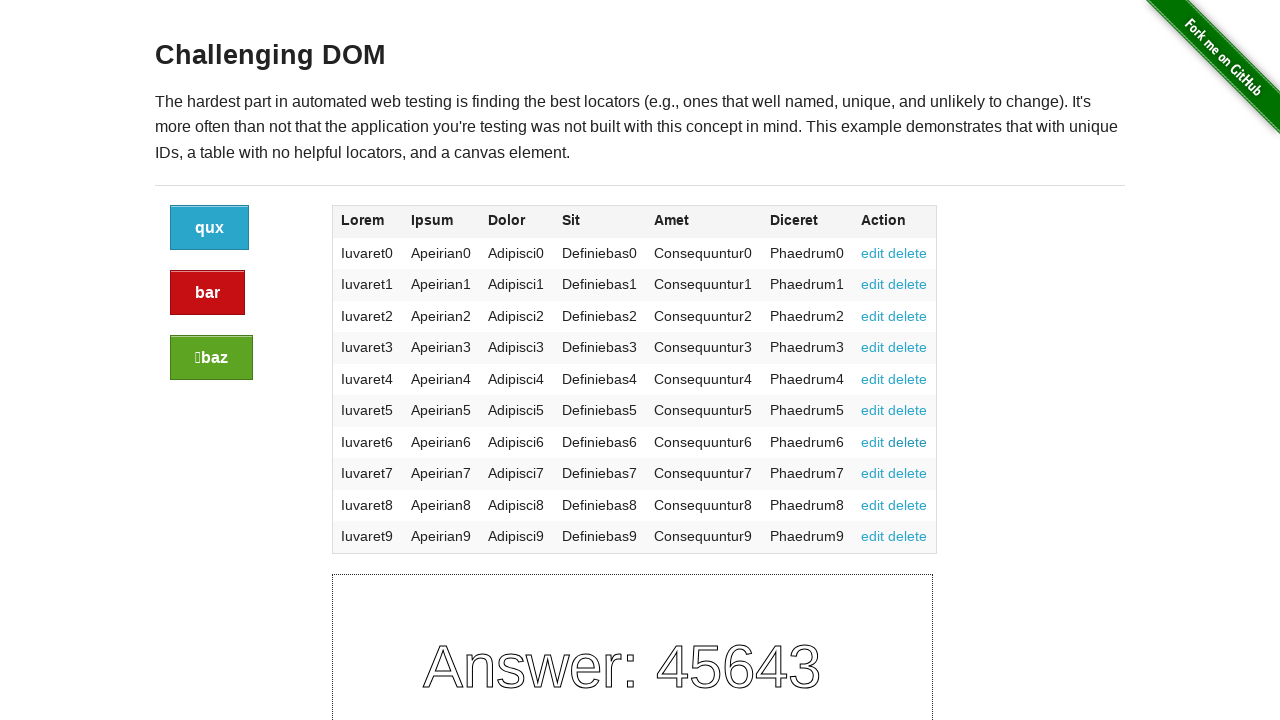

Clicked delete button in row 8 (button 2) at (873, 473) on xpath=/html/body/div[2]/div/div/div/div/div[2]/table/tbody/tr[8]/td[7]/a[1]
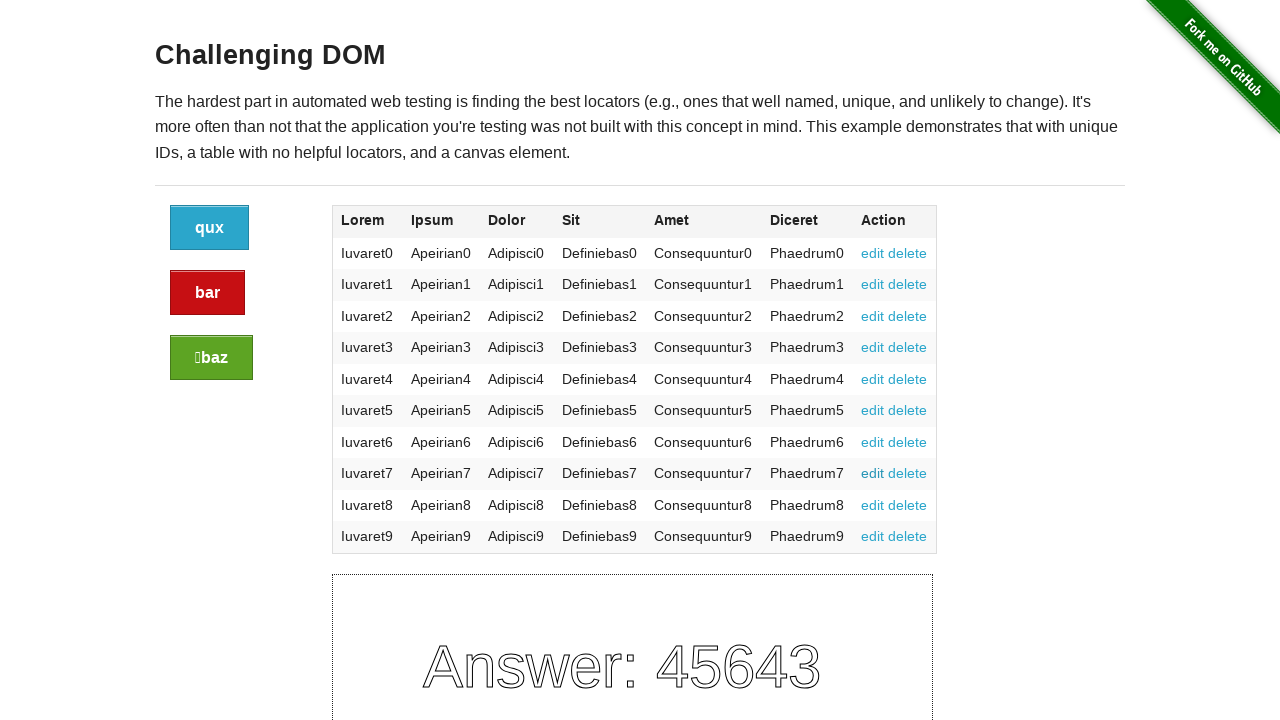

Clicked edit button in row 8 (button 2) at (908, 473) on xpath=/html/body/div[2]/div/div/div/div/div[2]/table/tbody/tr[8]/td[7]/a[2]
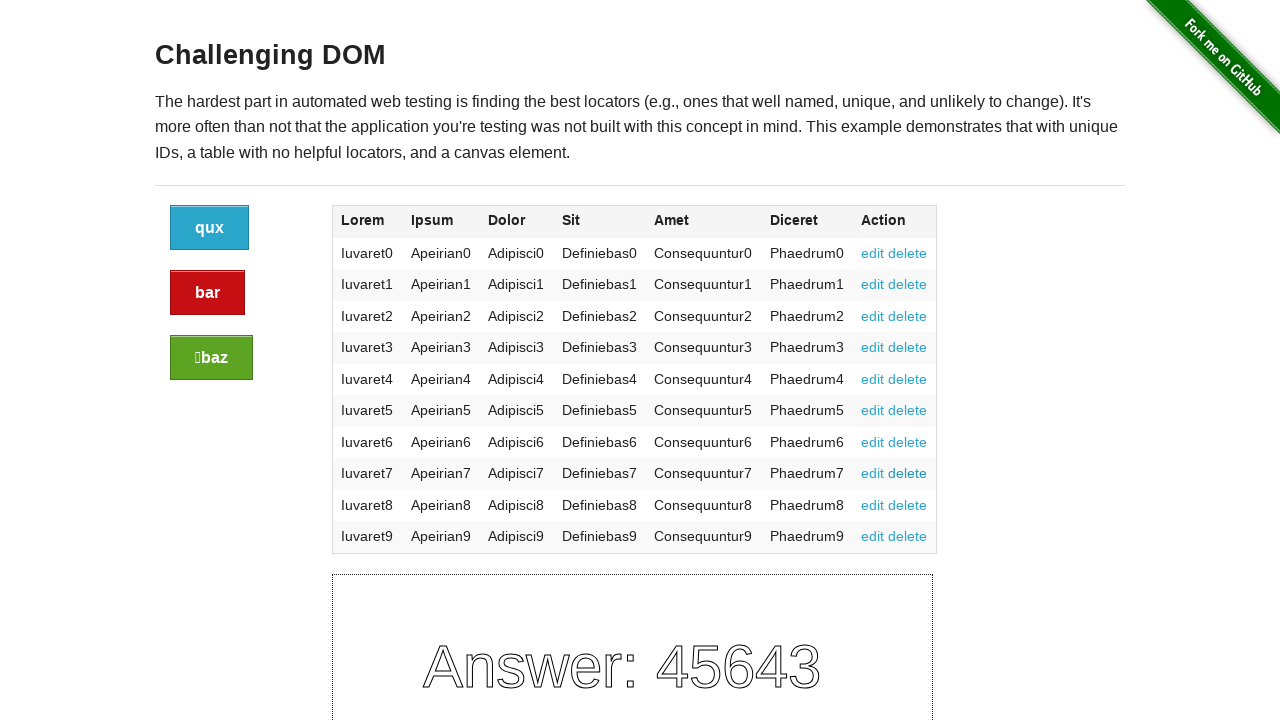

Clicked delete button in row 9 (button 2) at (873, 505) on xpath=/html/body/div[2]/div/div/div/div/div[2]/table/tbody/tr[9]/td[7]/a[1]
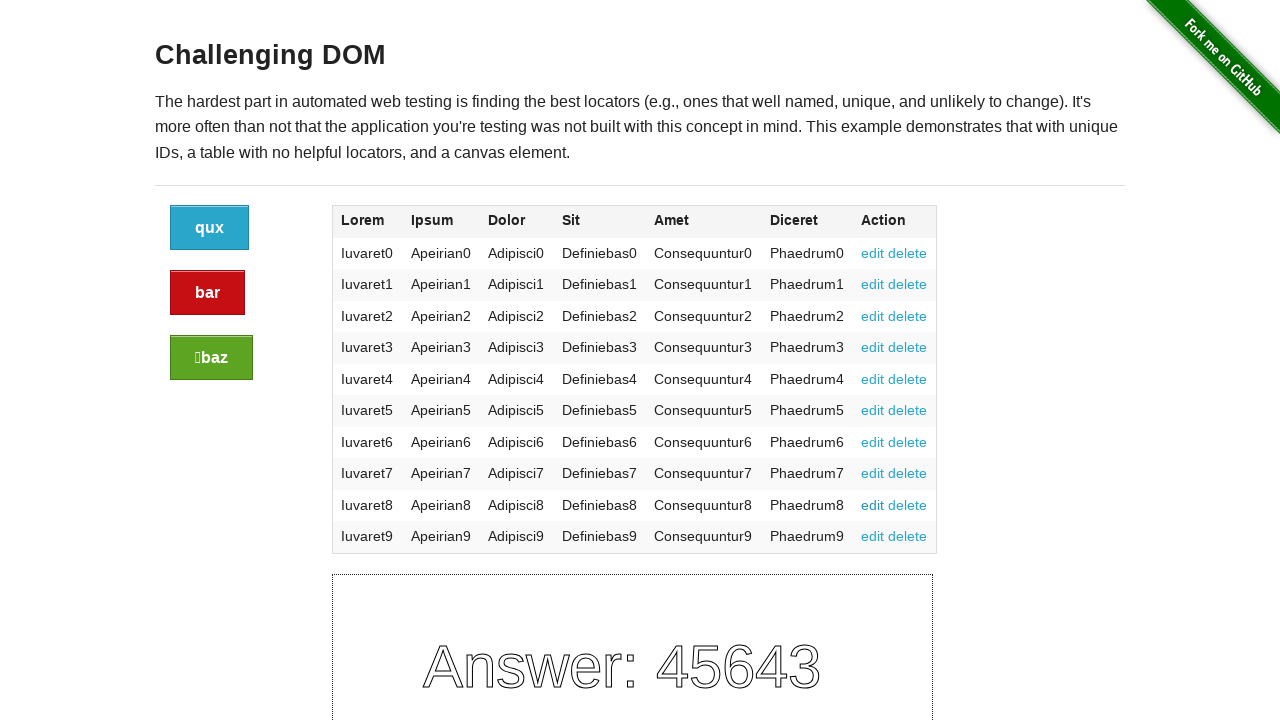

Clicked edit button in row 9 (button 2) at (908, 505) on xpath=/html/body/div[2]/div/div/div/div/div[2]/table/tbody/tr[9]/td[7]/a[2]
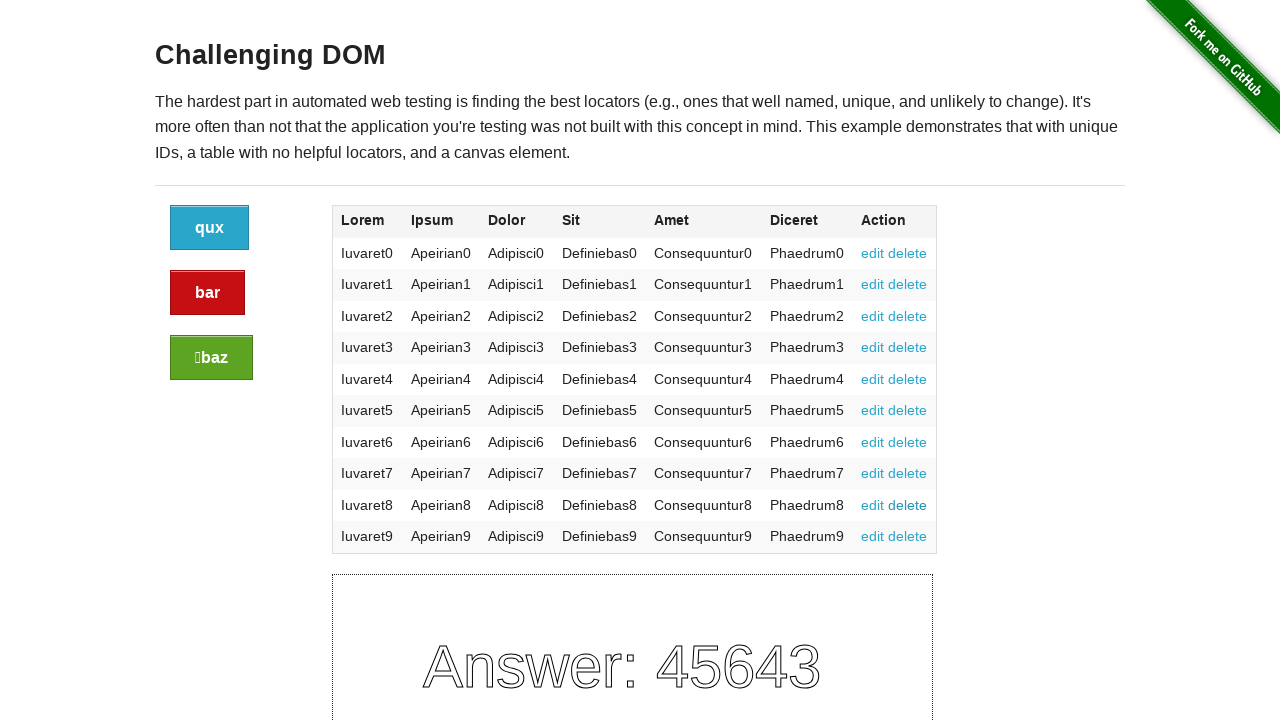

Clicked delete button in row 10 (button 2) at (873, 536) on xpath=/html/body/div[2]/div/div/div/div/div[2]/table/tbody/tr[10]/td[7]/a[1]
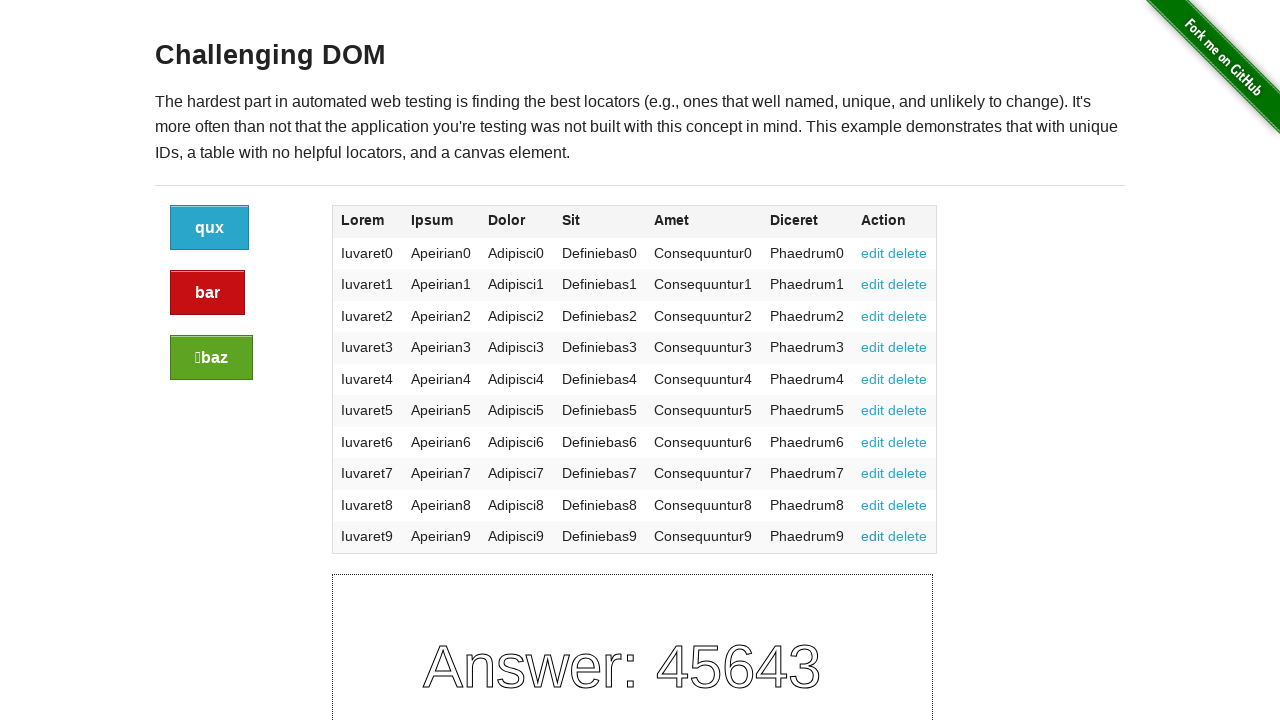

Clicked edit button in row 10 (button 2) at (908, 536) on xpath=/html/body/div[2]/div/div/div/div/div[2]/table/tbody/tr[10]/td[7]/a[2]
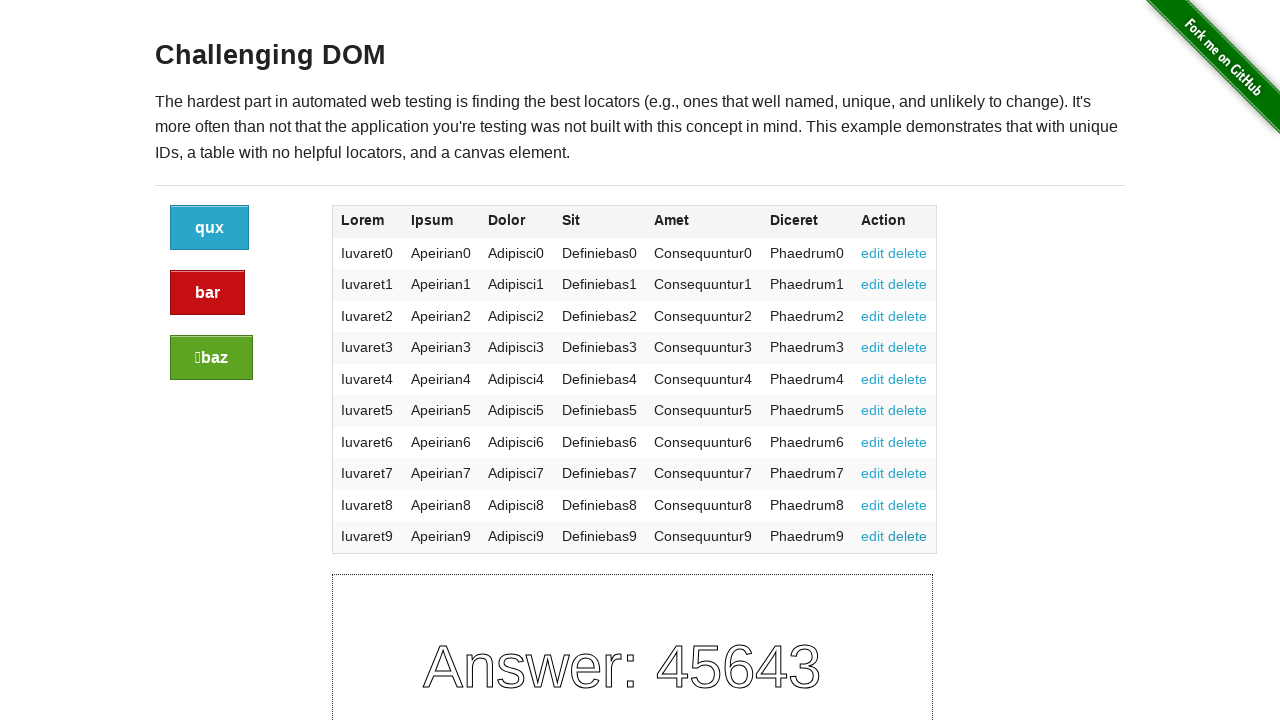

Clicked navigation button 3 at (212, 358) on xpath=/html/body/div[2]/div/div/div/div/div[1]/a[3]
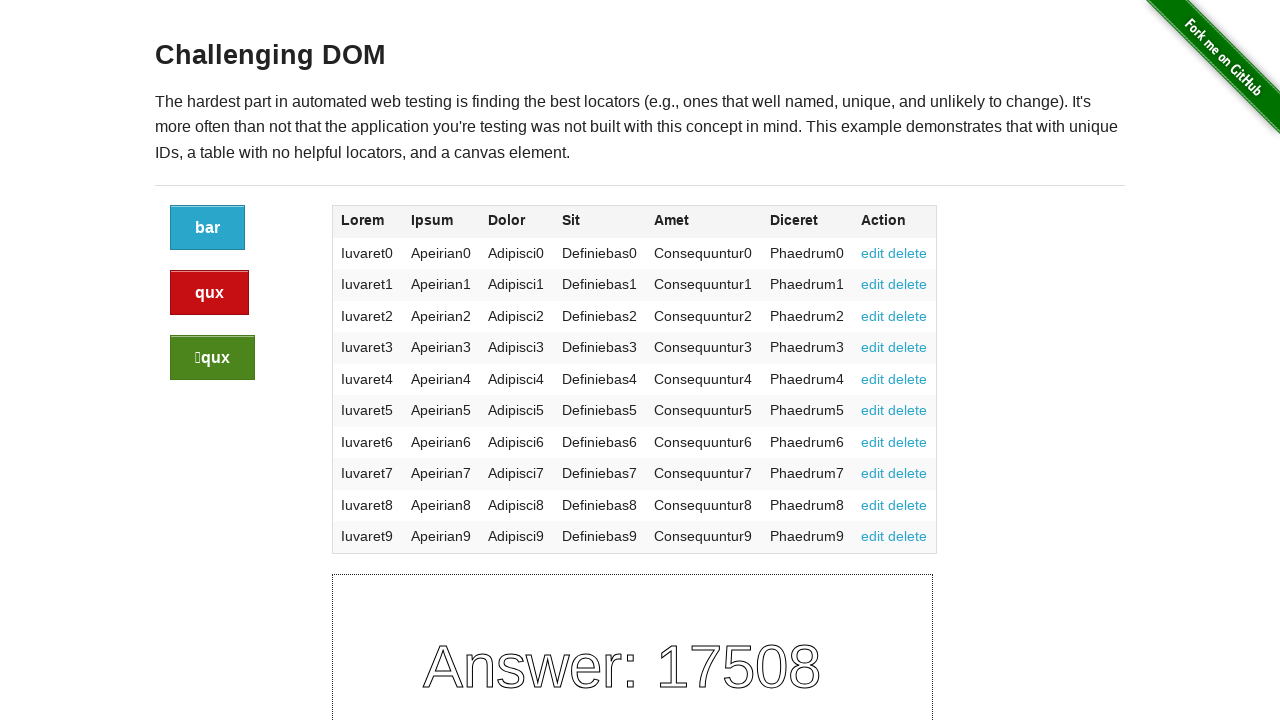

Retrieved 10 table rows after clicking button 3
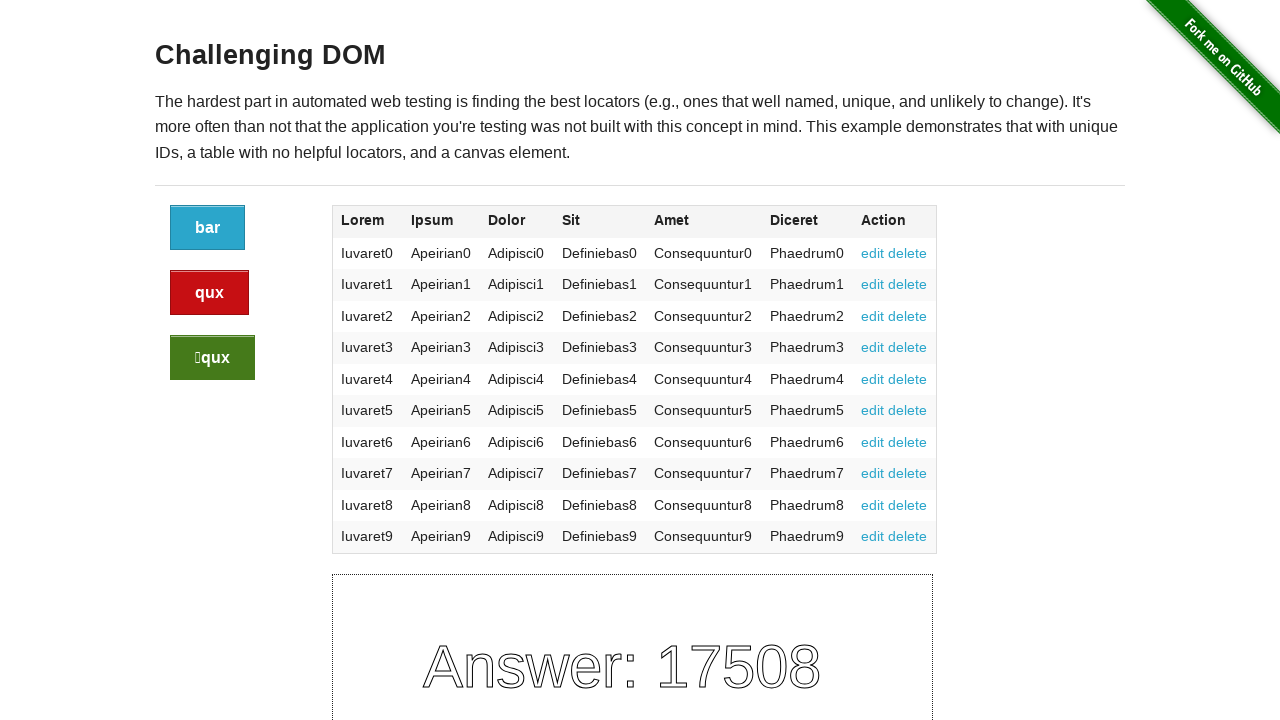

Clicked delete button in row 1 (button 3) at (873, 253) on xpath=/html/body/div[2]/div/div/div/div/div[2]/table/tbody/tr[1]/td[7]/a[1]
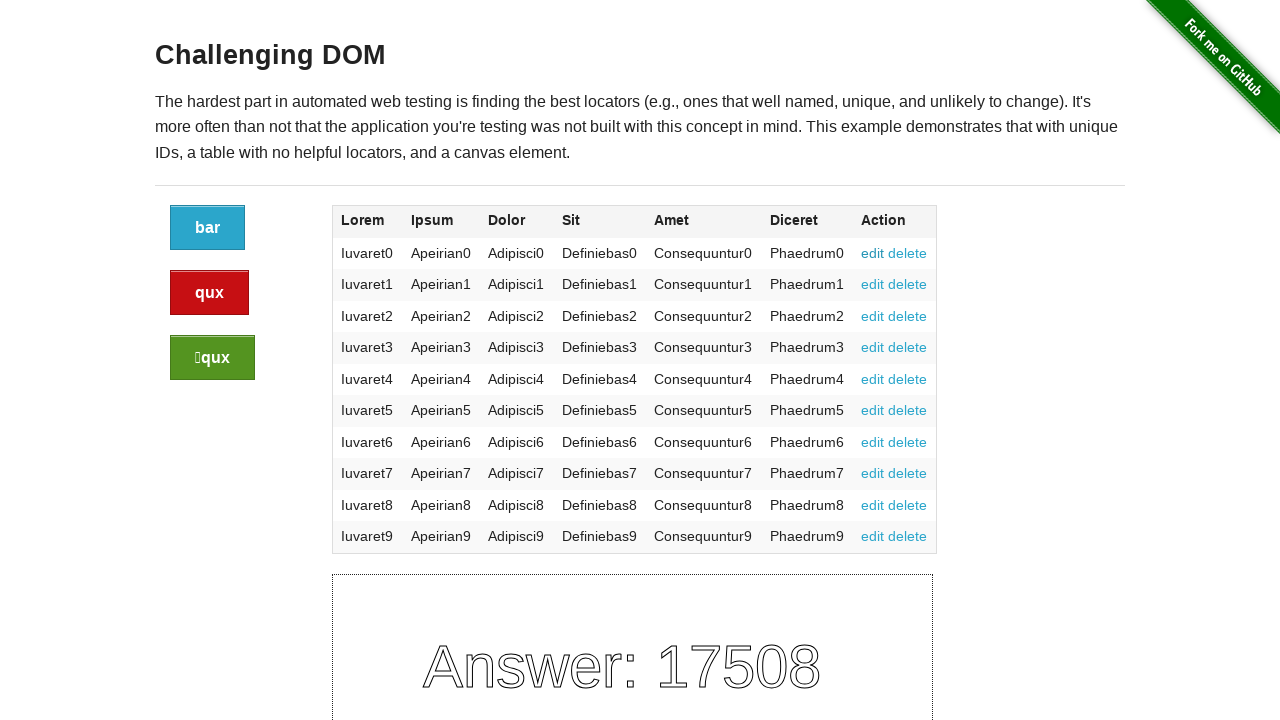

Clicked edit button in row 1 (button 3) at (908, 253) on xpath=/html/body/div[2]/div/div/div/div/div[2]/table/tbody/tr[1]/td[7]/a[2]
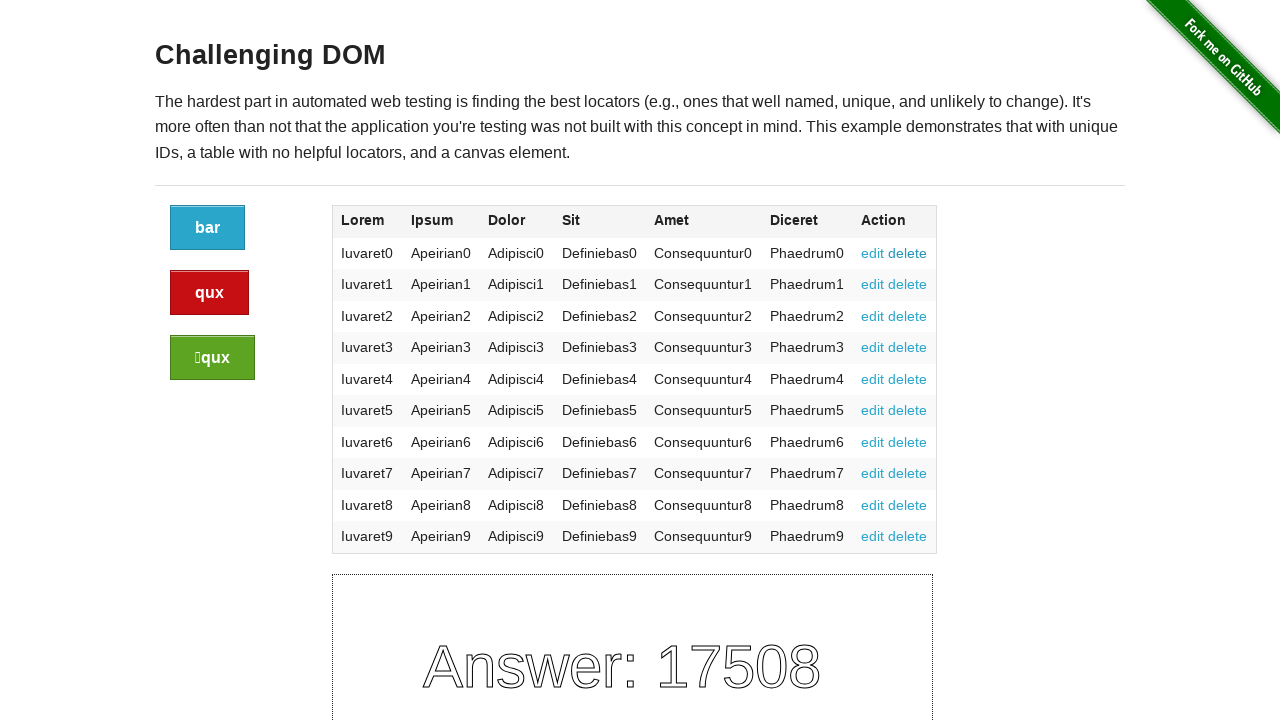

Clicked delete button in row 2 (button 3) at (873, 284) on xpath=/html/body/div[2]/div/div/div/div/div[2]/table/tbody/tr[2]/td[7]/a[1]
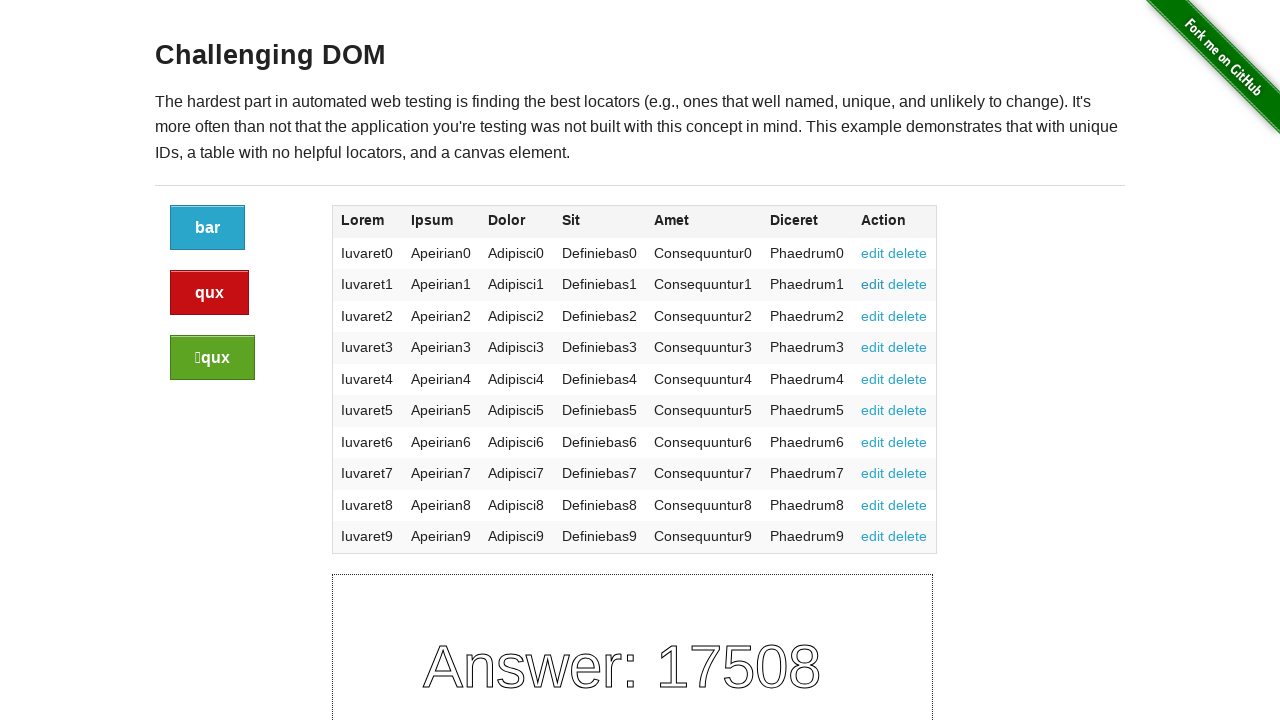

Clicked edit button in row 2 (button 3) at (908, 284) on xpath=/html/body/div[2]/div/div/div/div/div[2]/table/tbody/tr[2]/td[7]/a[2]
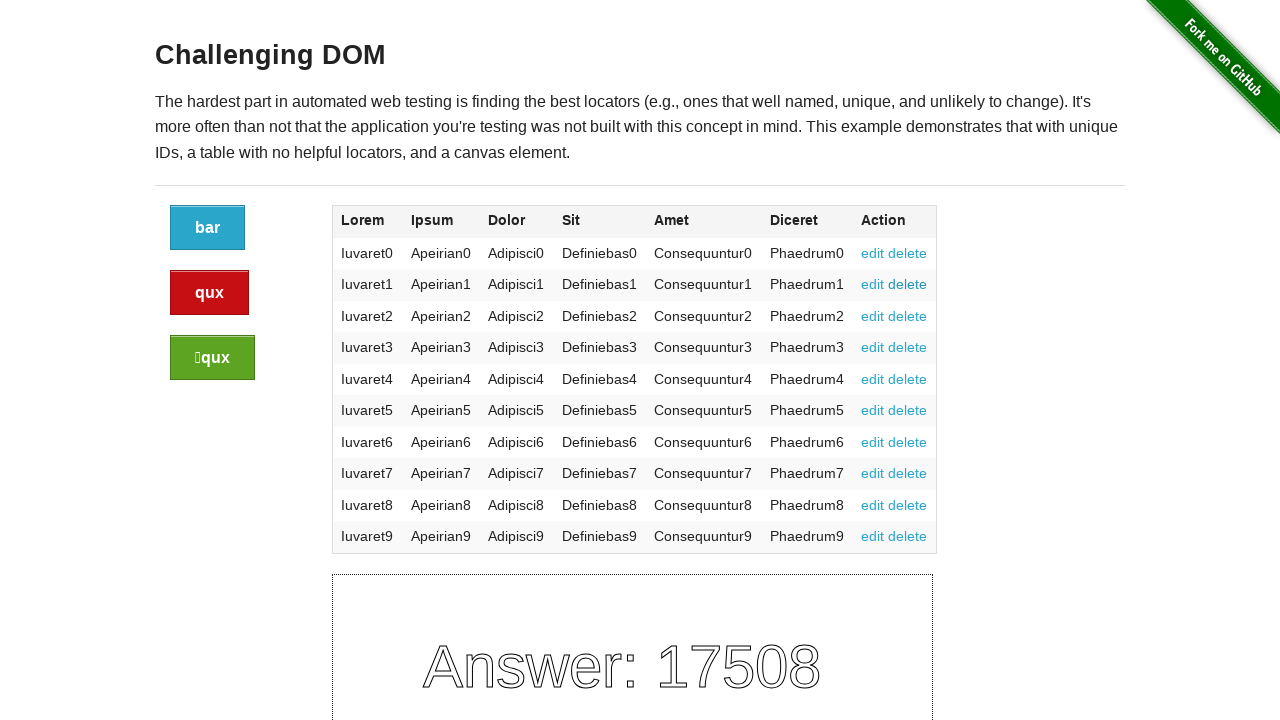

Clicked delete button in row 3 (button 3) at (873, 316) on xpath=/html/body/div[2]/div/div/div/div/div[2]/table/tbody/tr[3]/td[7]/a[1]
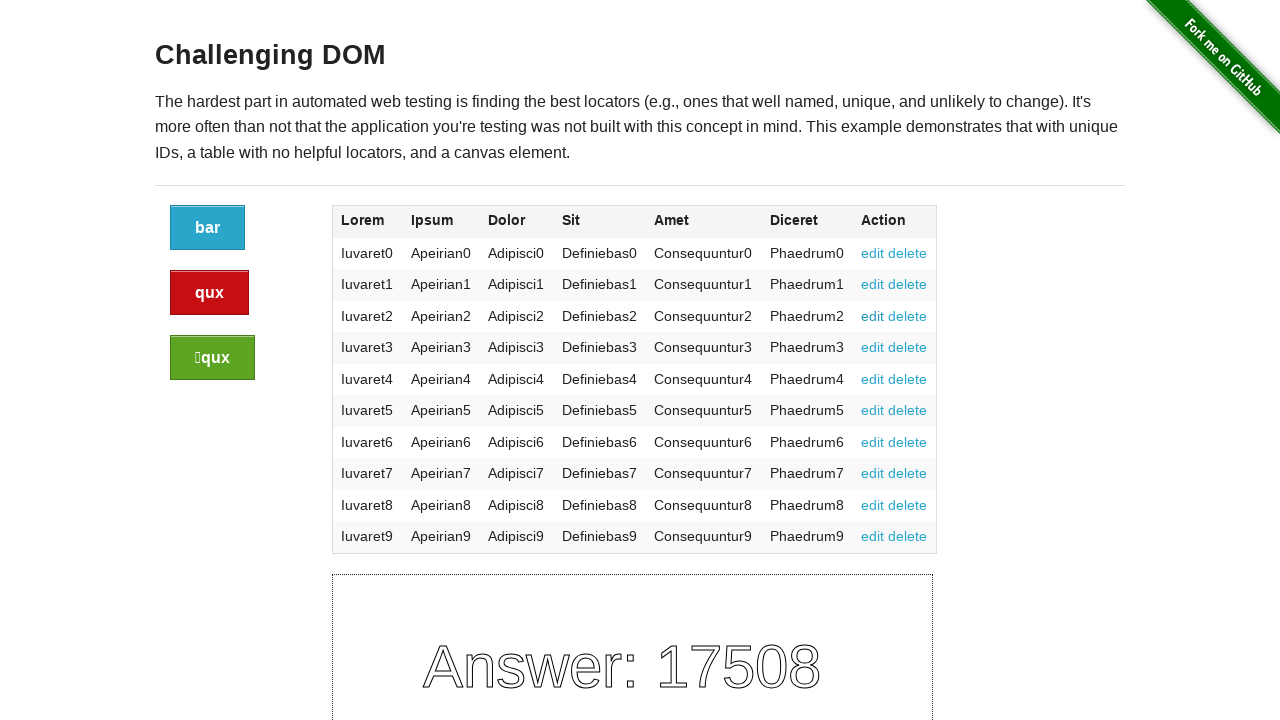

Clicked edit button in row 3 (button 3) at (908, 316) on xpath=/html/body/div[2]/div/div/div/div/div[2]/table/tbody/tr[3]/td[7]/a[2]
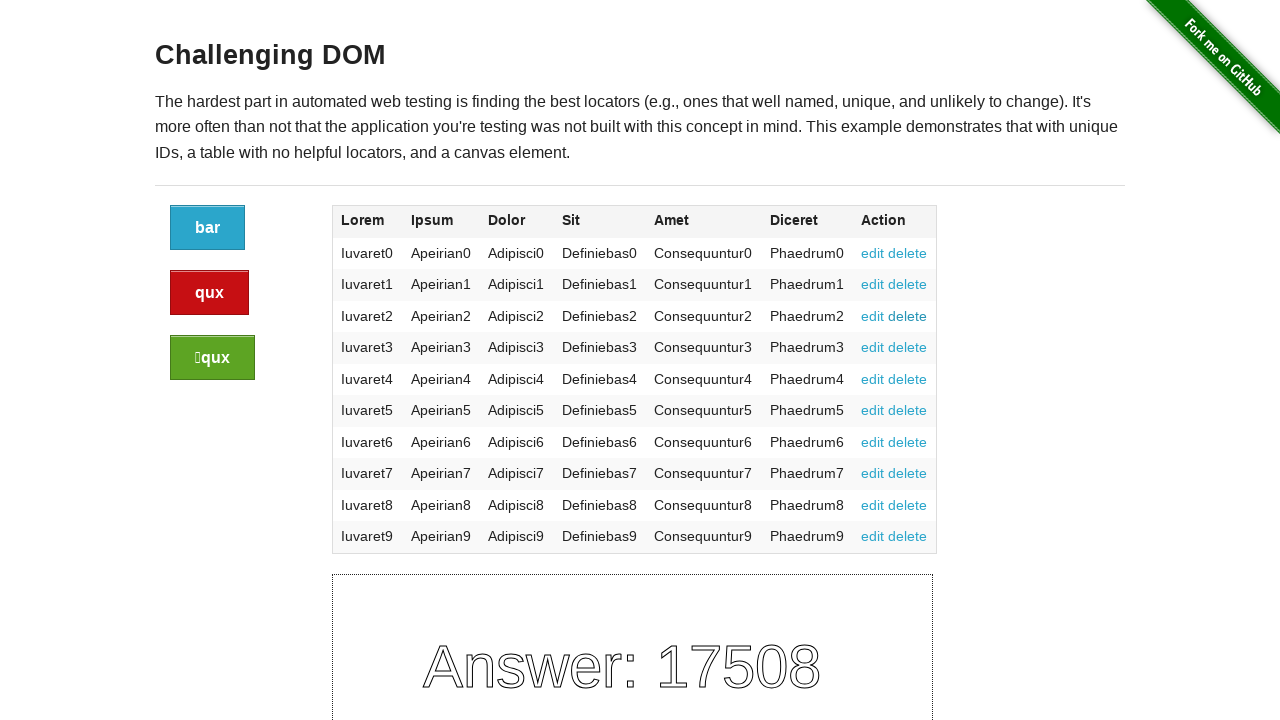

Clicked delete button in row 4 (button 3) at (873, 347) on xpath=/html/body/div[2]/div/div/div/div/div[2]/table/tbody/tr[4]/td[7]/a[1]
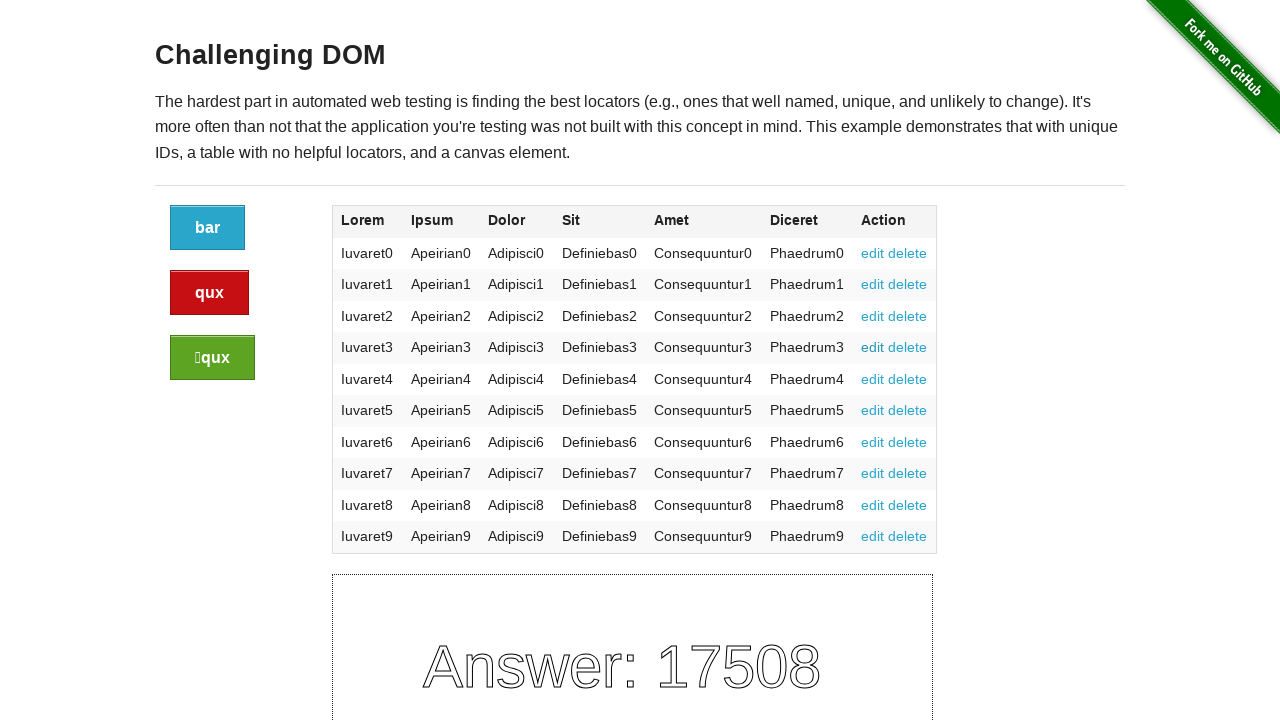

Clicked edit button in row 4 (button 3) at (908, 347) on xpath=/html/body/div[2]/div/div/div/div/div[2]/table/tbody/tr[4]/td[7]/a[2]
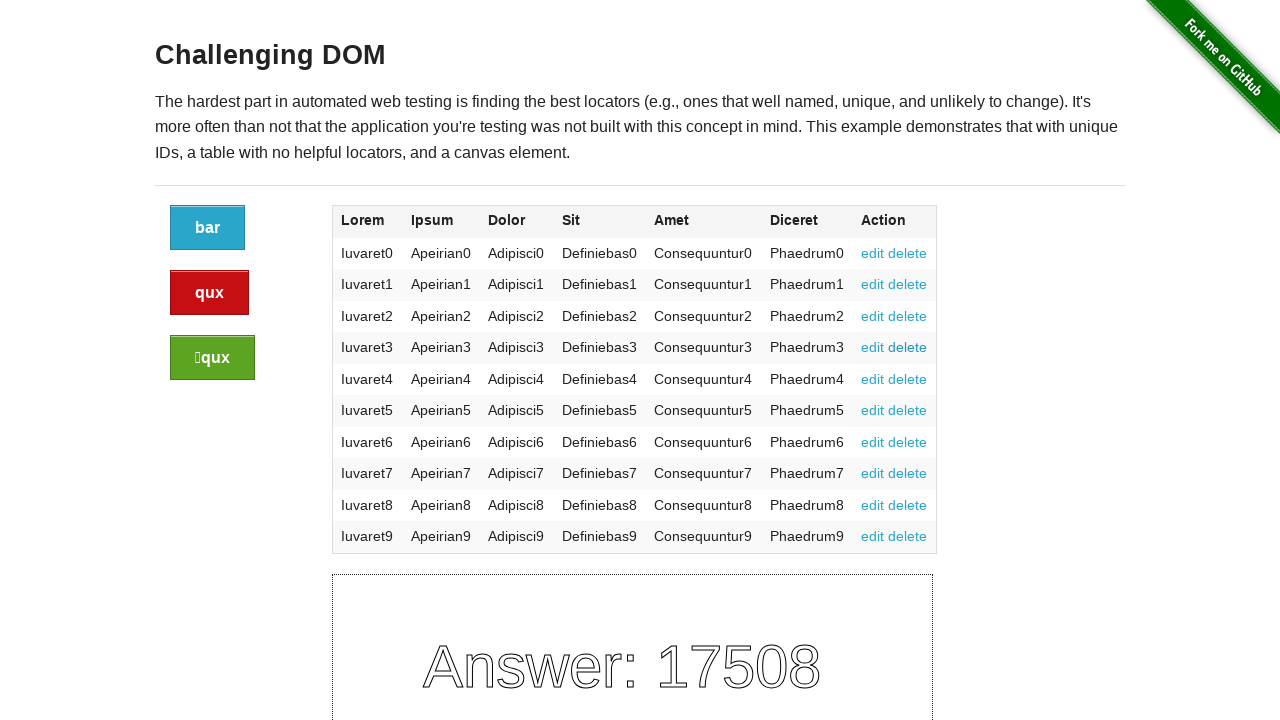

Clicked delete button in row 5 (button 3) at (873, 379) on xpath=/html/body/div[2]/div/div/div/div/div[2]/table/tbody/tr[5]/td[7]/a[1]
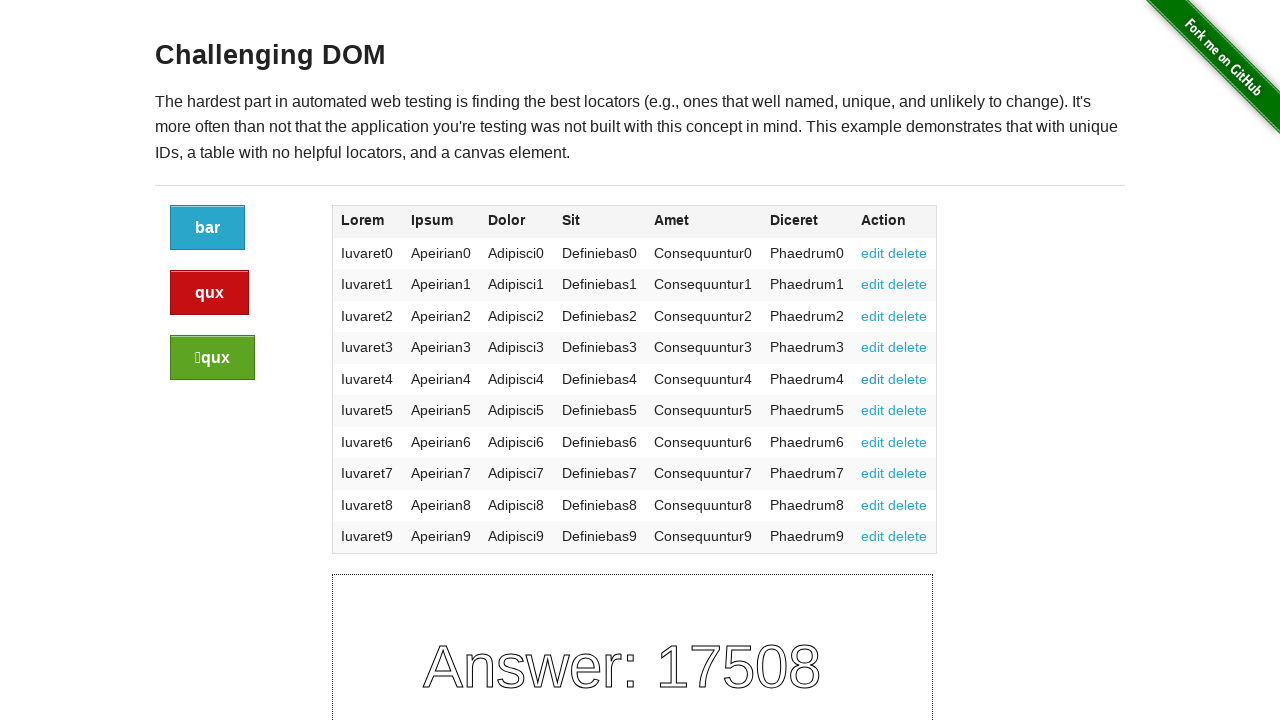

Clicked edit button in row 5 (button 3) at (908, 379) on xpath=/html/body/div[2]/div/div/div/div/div[2]/table/tbody/tr[5]/td[7]/a[2]
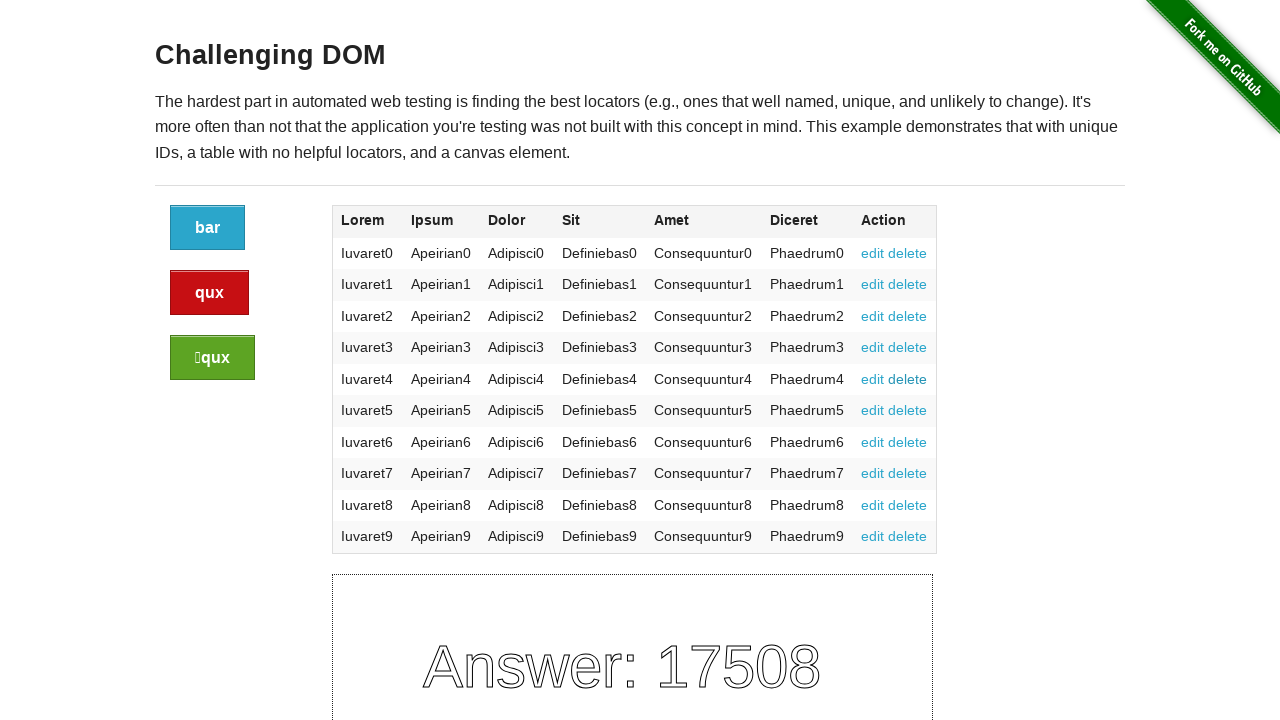

Clicked delete button in row 6 (button 3) at (873, 410) on xpath=/html/body/div[2]/div/div/div/div/div[2]/table/tbody/tr[6]/td[7]/a[1]
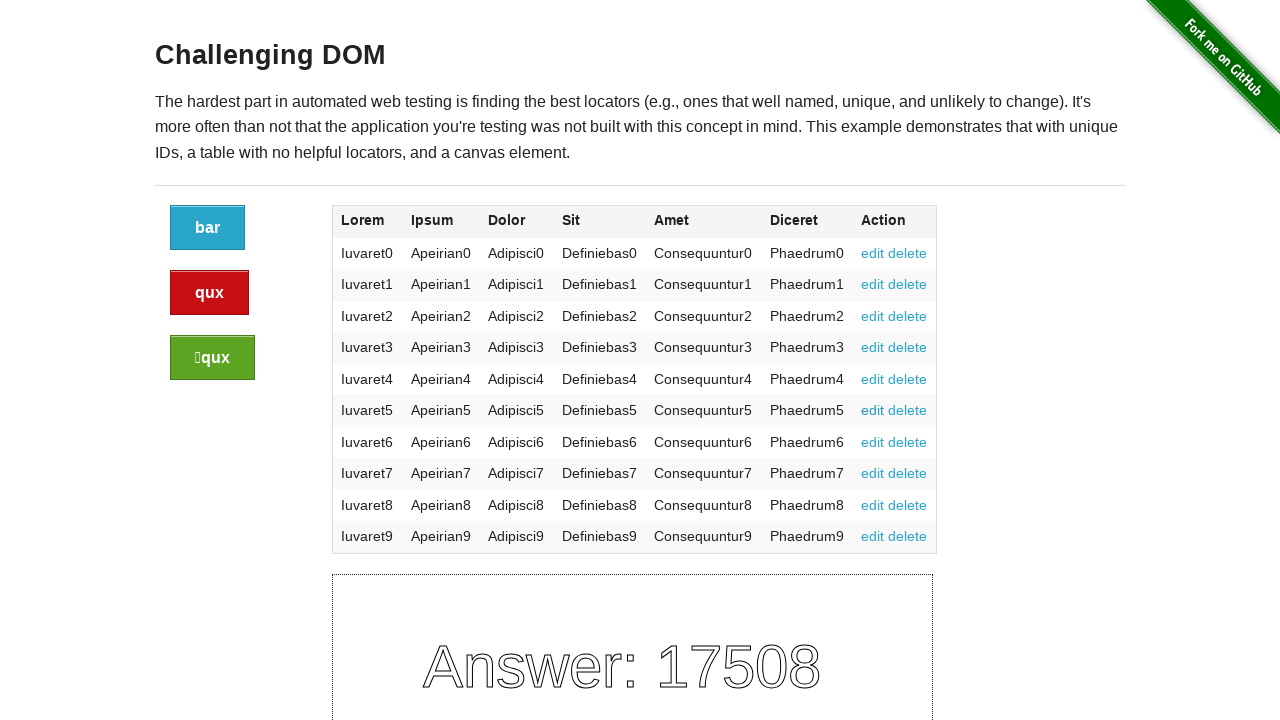

Clicked edit button in row 6 (button 3) at (908, 410) on xpath=/html/body/div[2]/div/div/div/div/div[2]/table/tbody/tr[6]/td[7]/a[2]
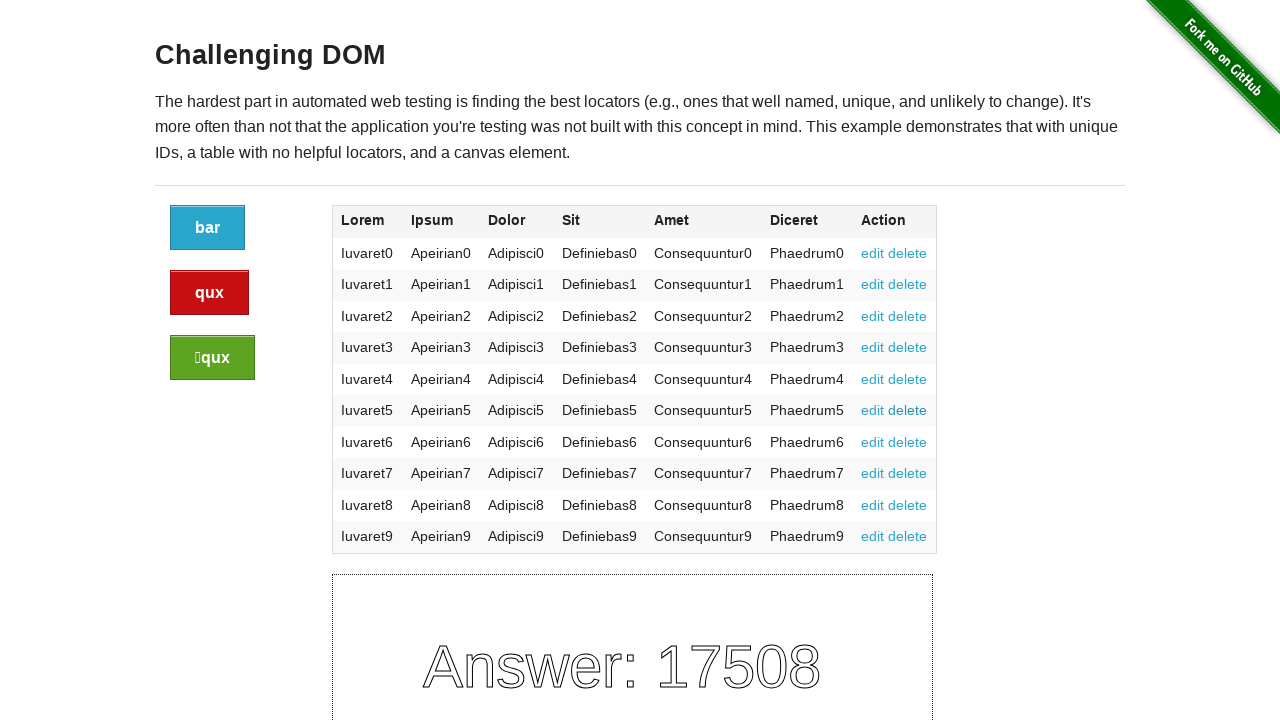

Clicked delete button in row 7 (button 3) at (873, 442) on xpath=/html/body/div[2]/div/div/div/div/div[2]/table/tbody/tr[7]/td[7]/a[1]
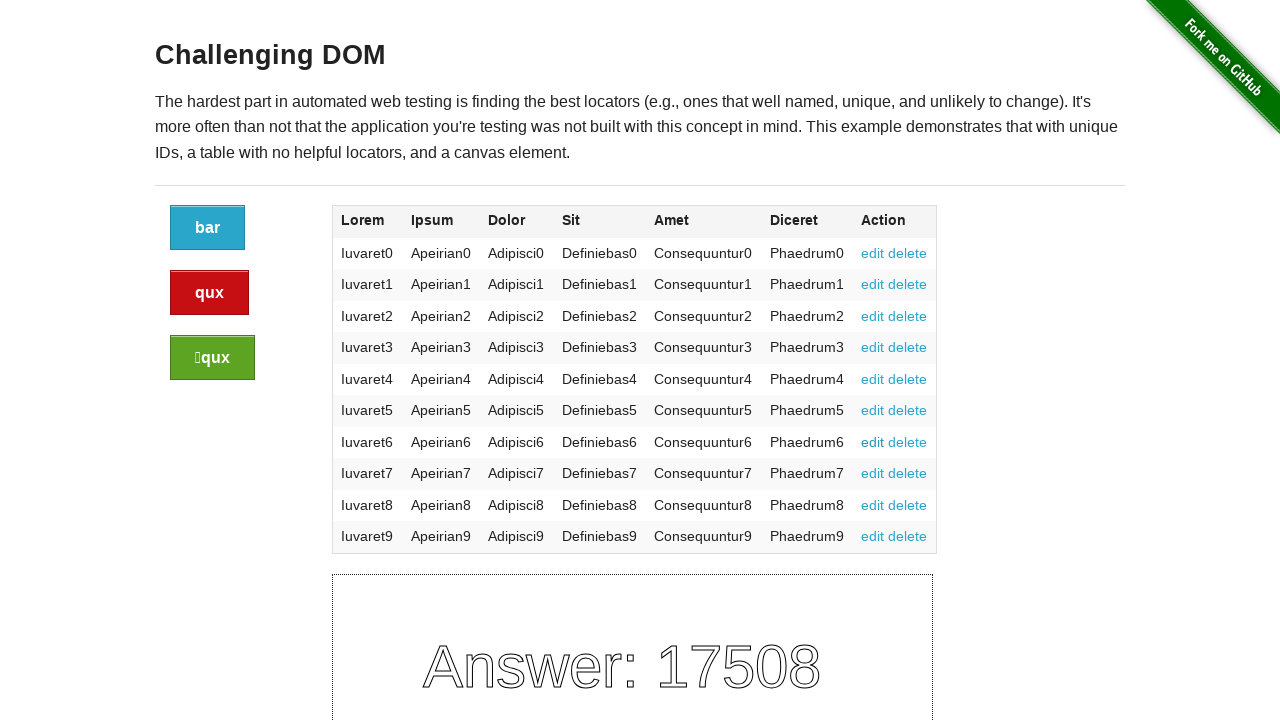

Clicked edit button in row 7 (button 3) at (908, 442) on xpath=/html/body/div[2]/div/div/div/div/div[2]/table/tbody/tr[7]/td[7]/a[2]
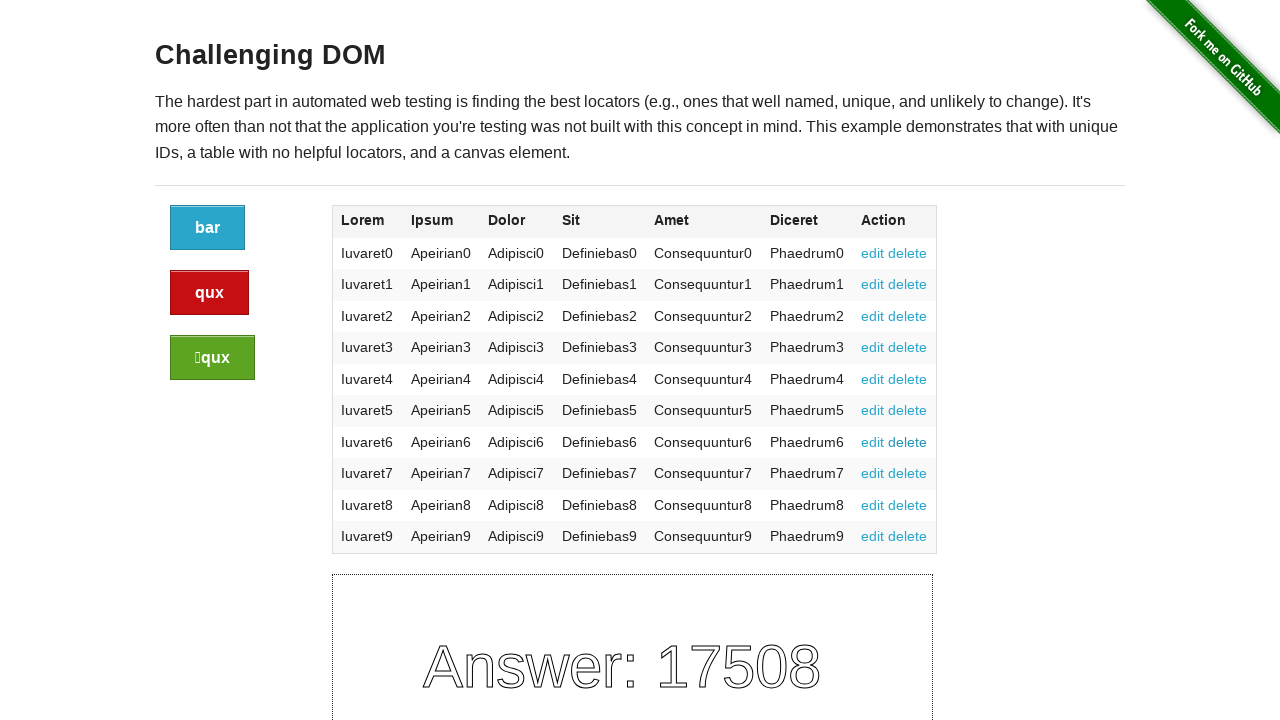

Clicked delete button in row 8 (button 3) at (873, 473) on xpath=/html/body/div[2]/div/div/div/div/div[2]/table/tbody/tr[8]/td[7]/a[1]
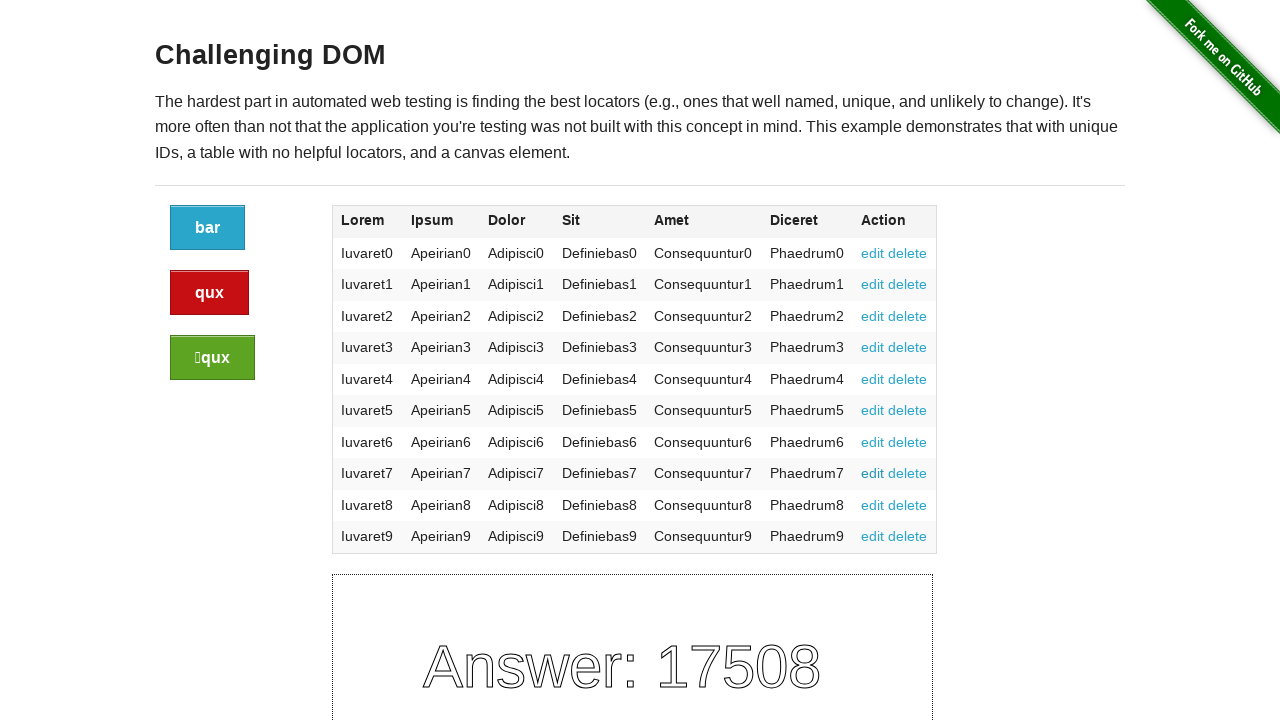

Clicked edit button in row 8 (button 3) at (908, 473) on xpath=/html/body/div[2]/div/div/div/div/div[2]/table/tbody/tr[8]/td[7]/a[2]
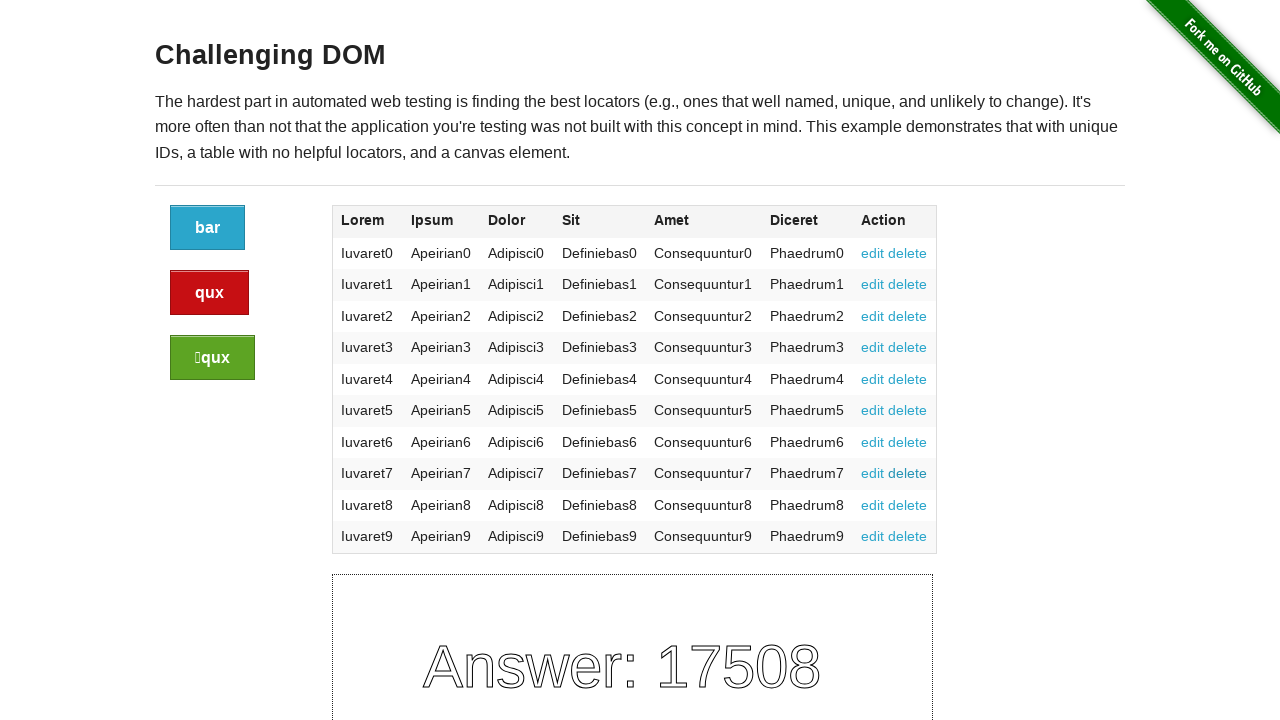

Clicked delete button in row 9 (button 3) at (873, 505) on xpath=/html/body/div[2]/div/div/div/div/div[2]/table/tbody/tr[9]/td[7]/a[1]
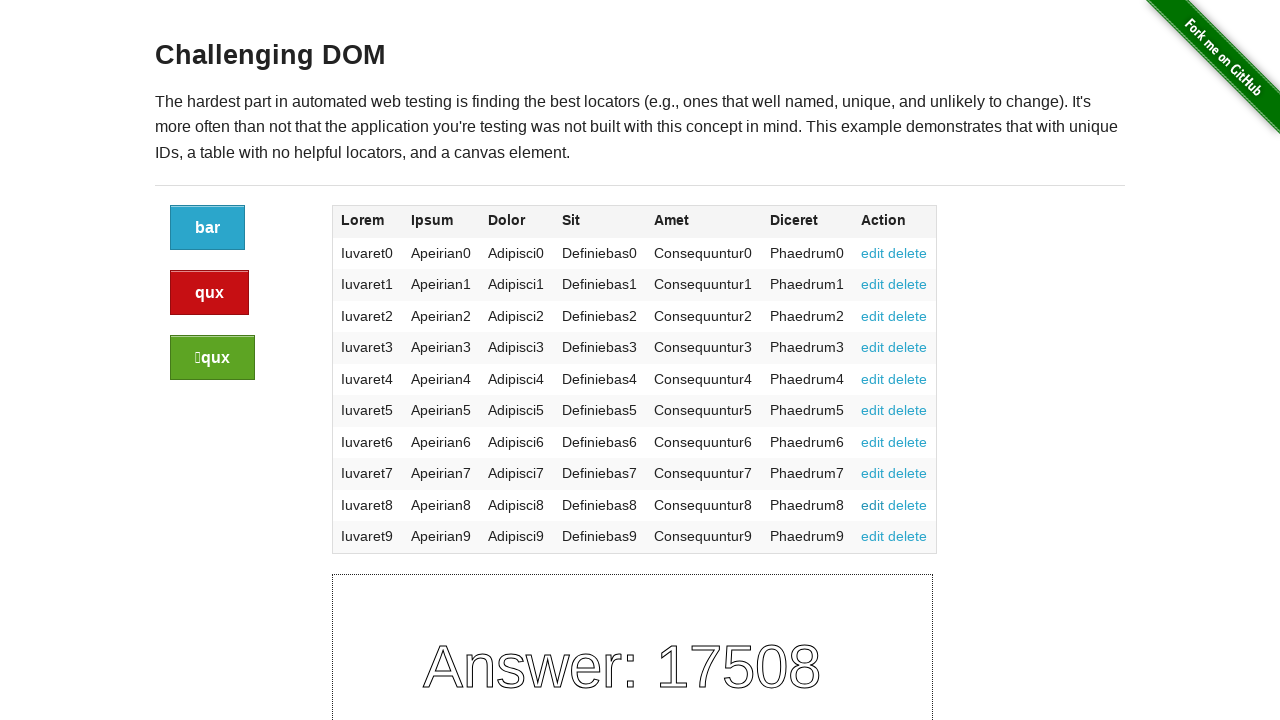

Clicked edit button in row 9 (button 3) at (908, 505) on xpath=/html/body/div[2]/div/div/div/div/div[2]/table/tbody/tr[9]/td[7]/a[2]
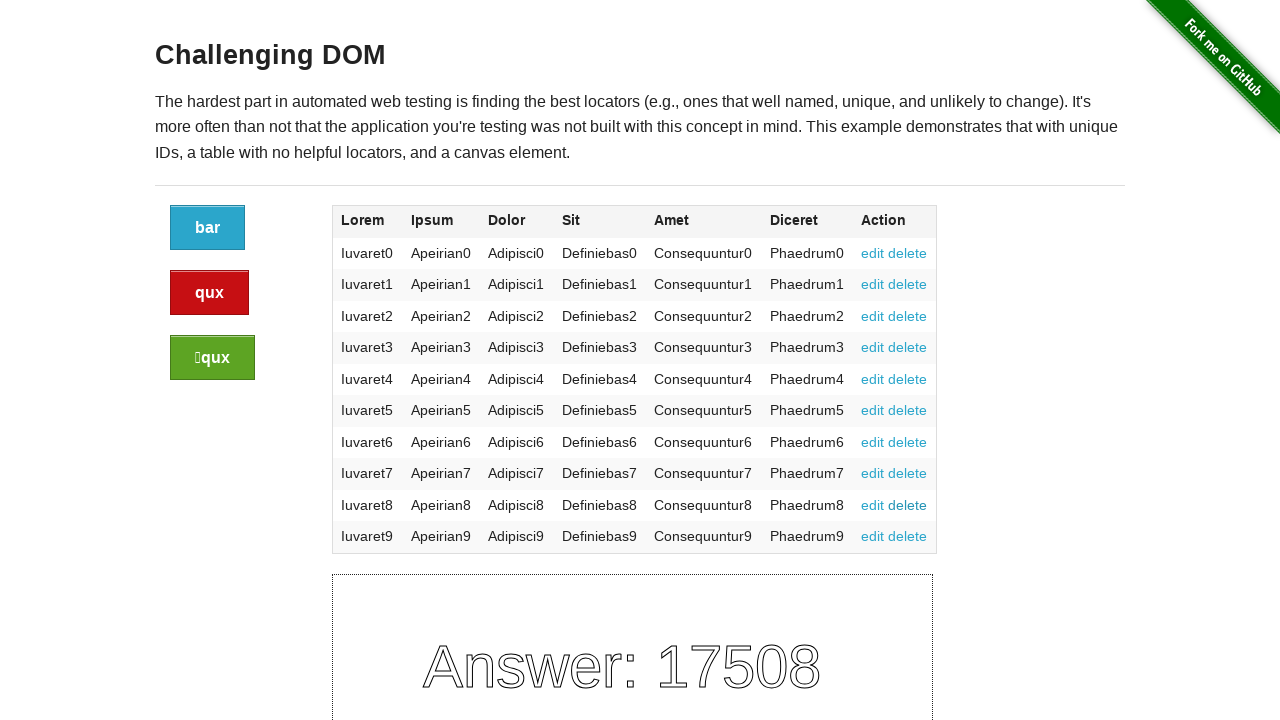

Clicked delete button in row 10 (button 3) at (873, 536) on xpath=/html/body/div[2]/div/div/div/div/div[2]/table/tbody/tr[10]/td[7]/a[1]
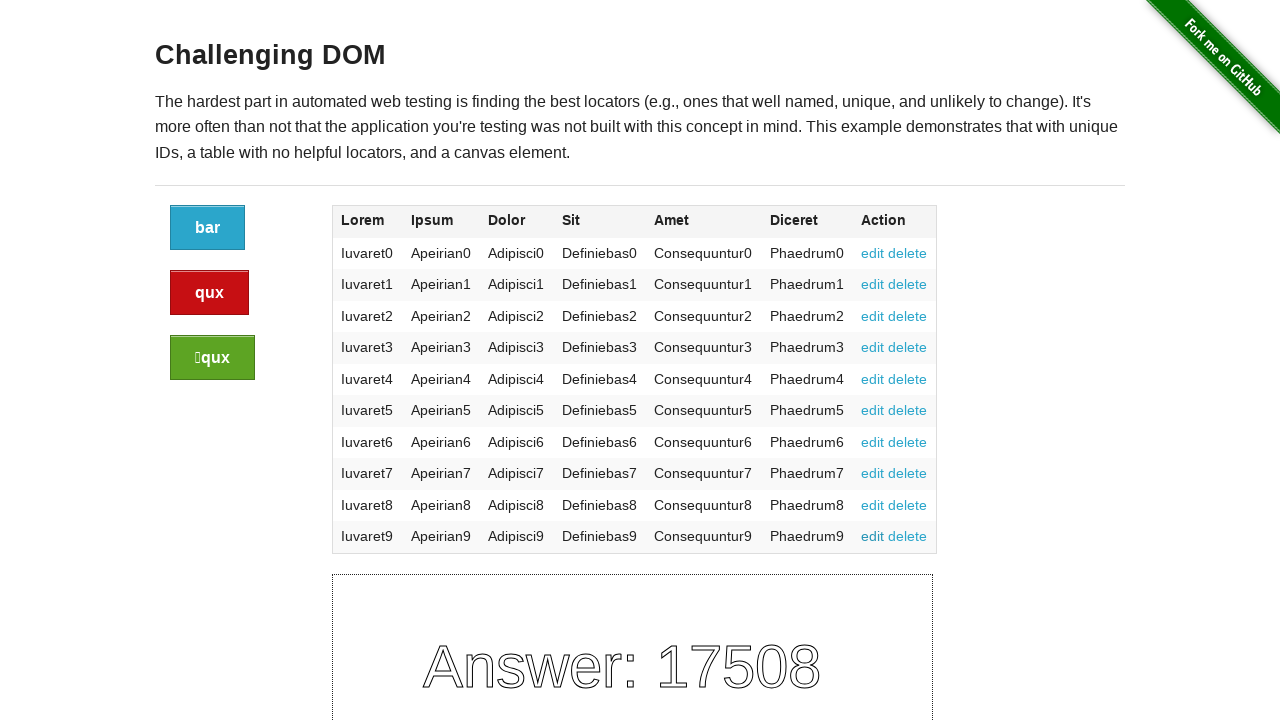

Clicked edit button in row 10 (button 3) at (908, 536) on xpath=/html/body/div[2]/div/div/div/div/div[2]/table/tbody/tr[10]/td[7]/a[2]
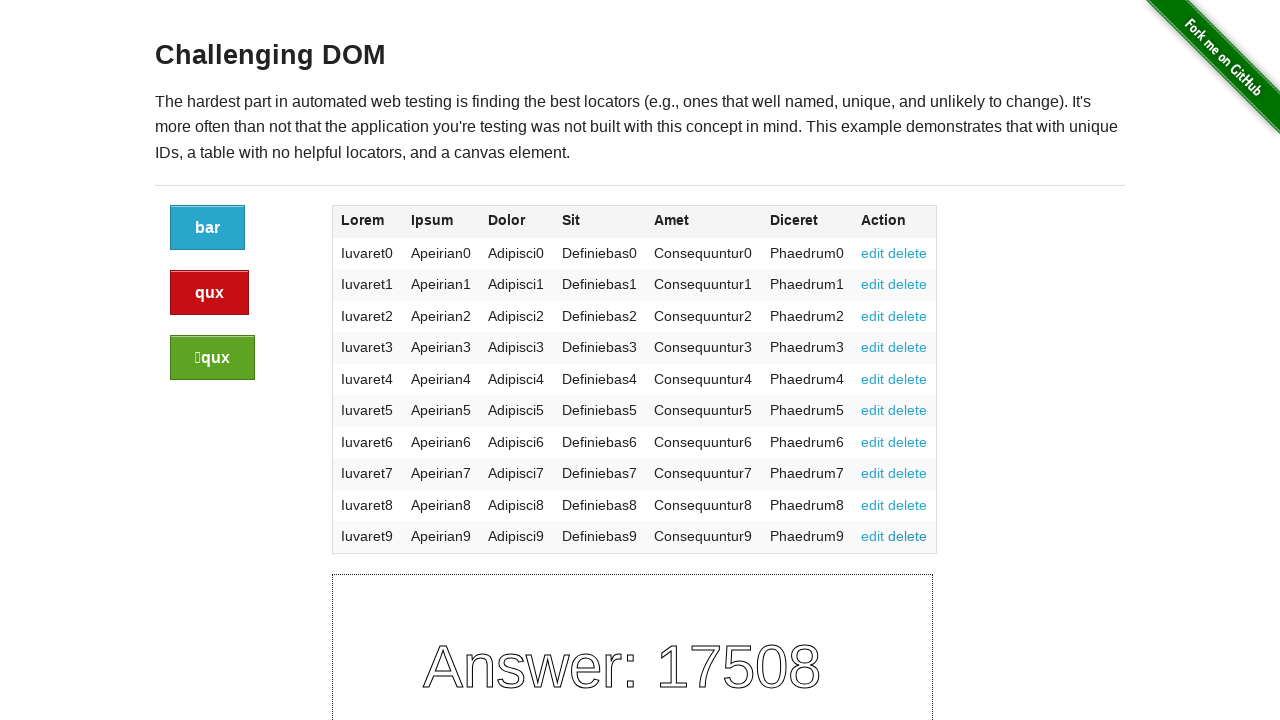

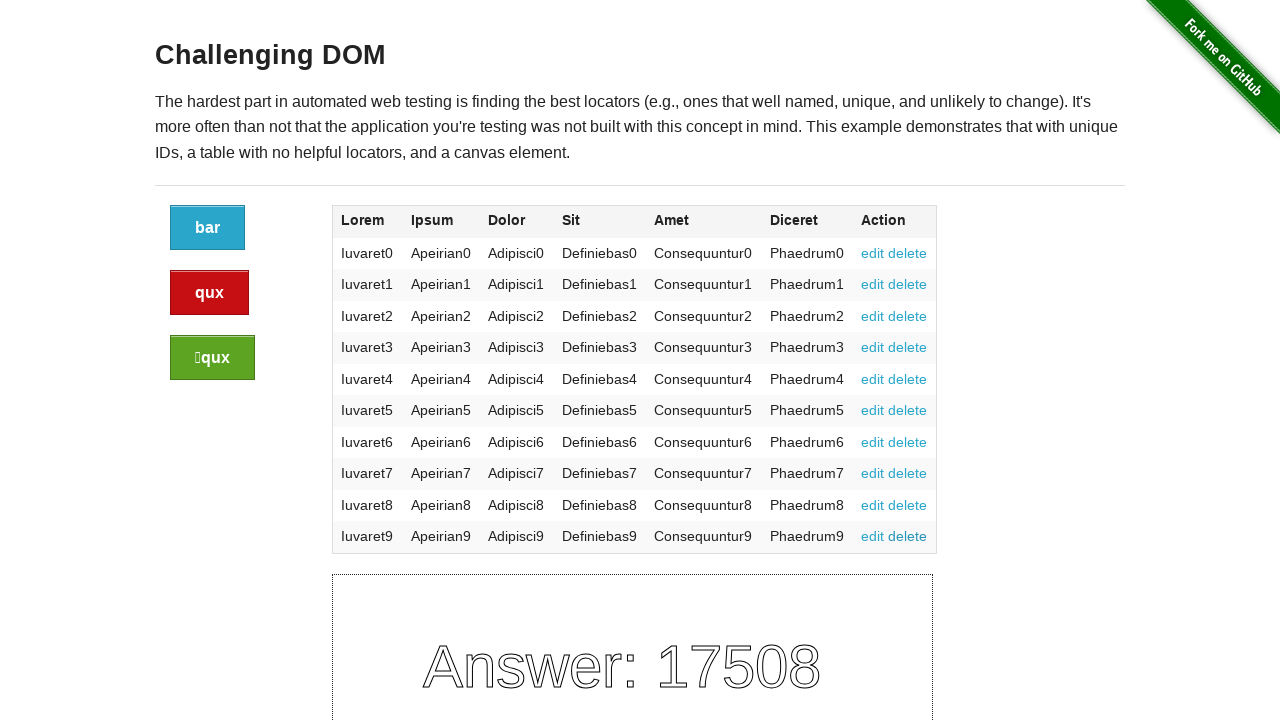